Tests Tokopedia product search by entering a search query, then scrolling through results to find and click on a specific product.

Starting URL: https://www.tokopedia.com

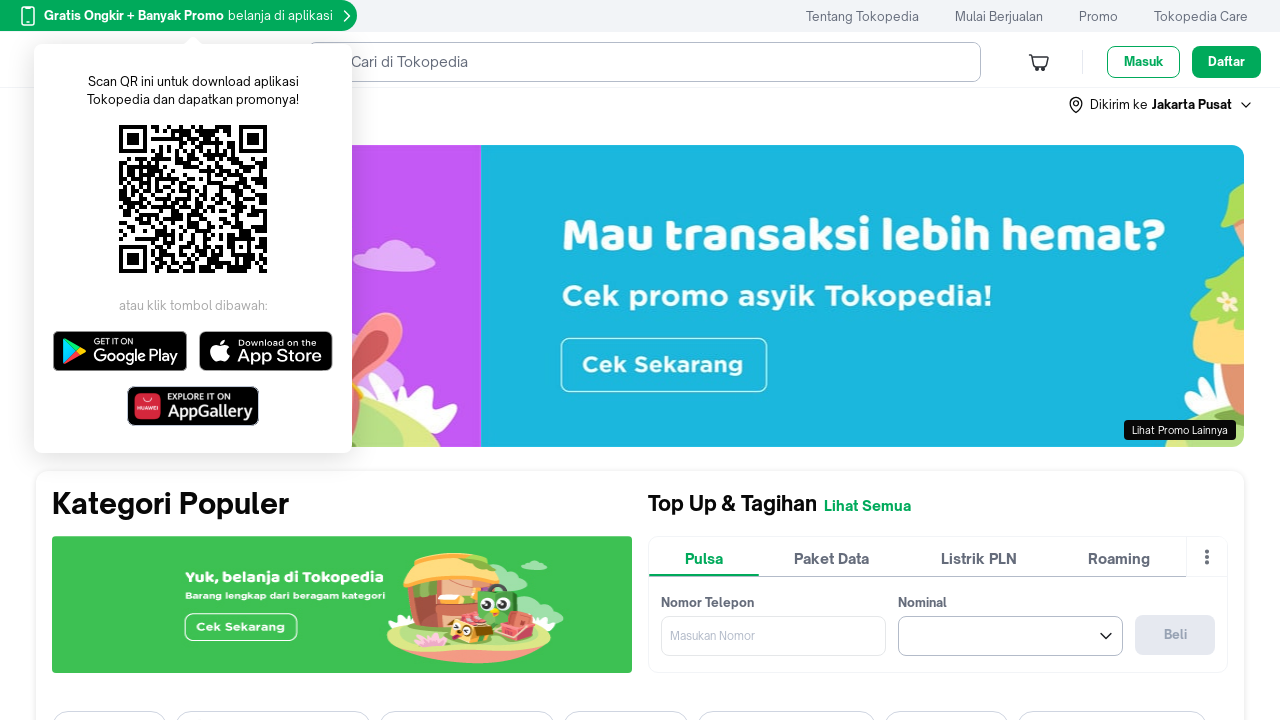

Filled search box with 'dompet' on [data-unify="Search"]
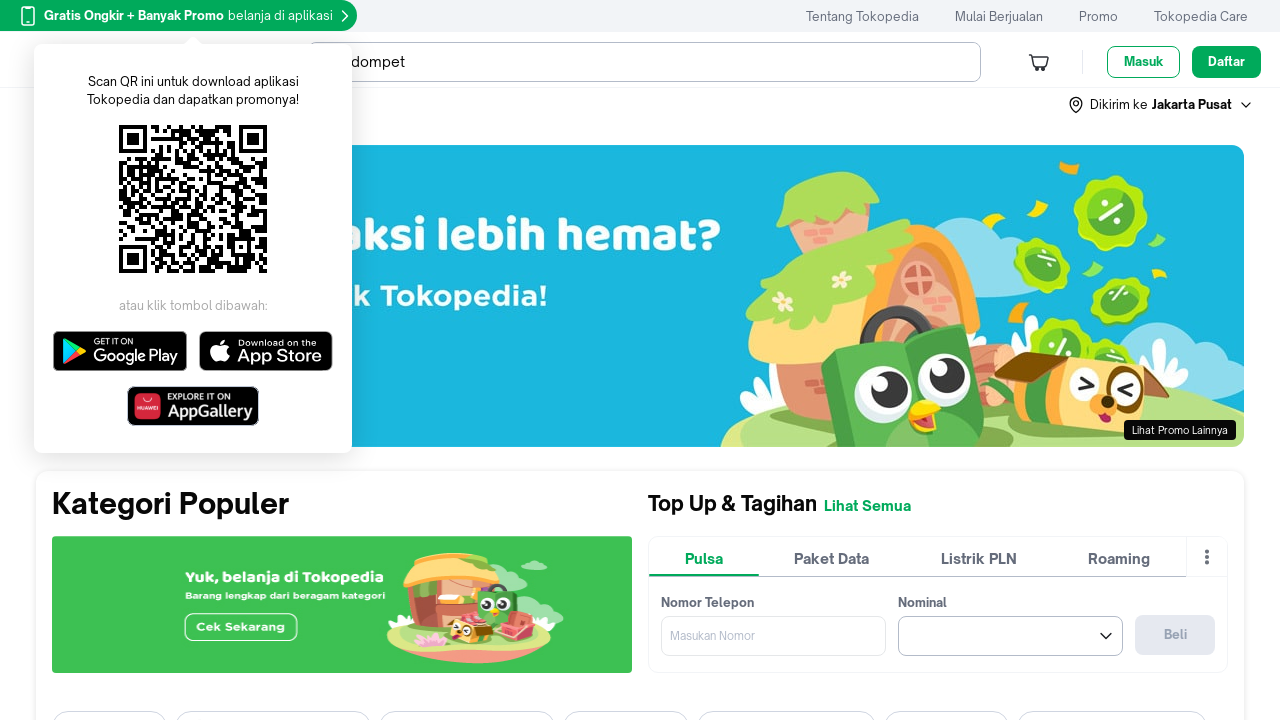

Pressed Enter to submit search query on [data-unify="Search"]
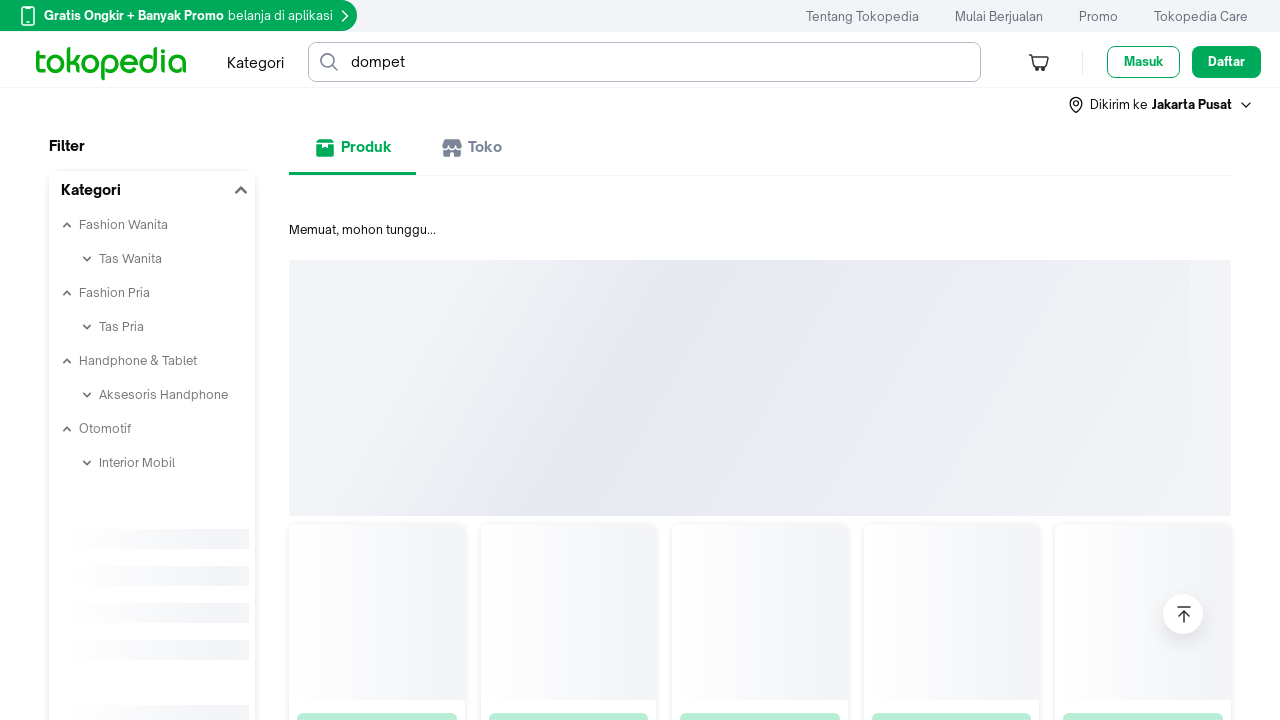

Waited for search results to load
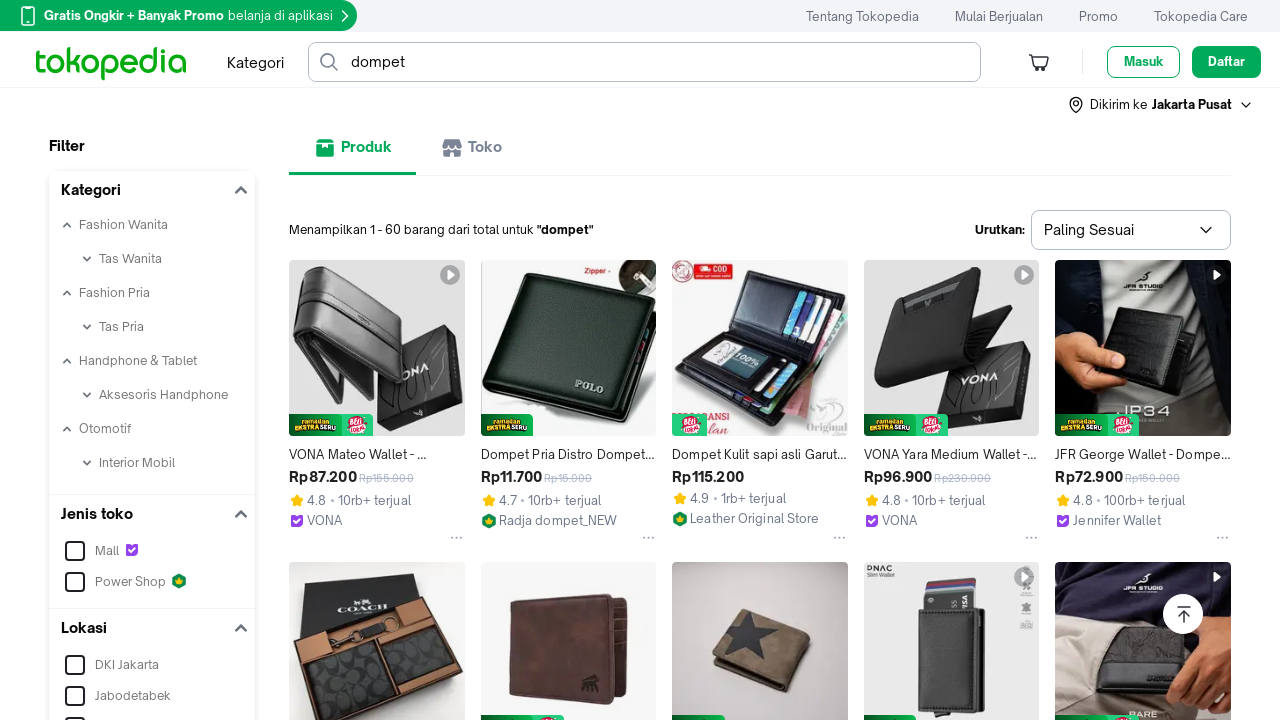

Scrolled down to find product (scroll 1/20)
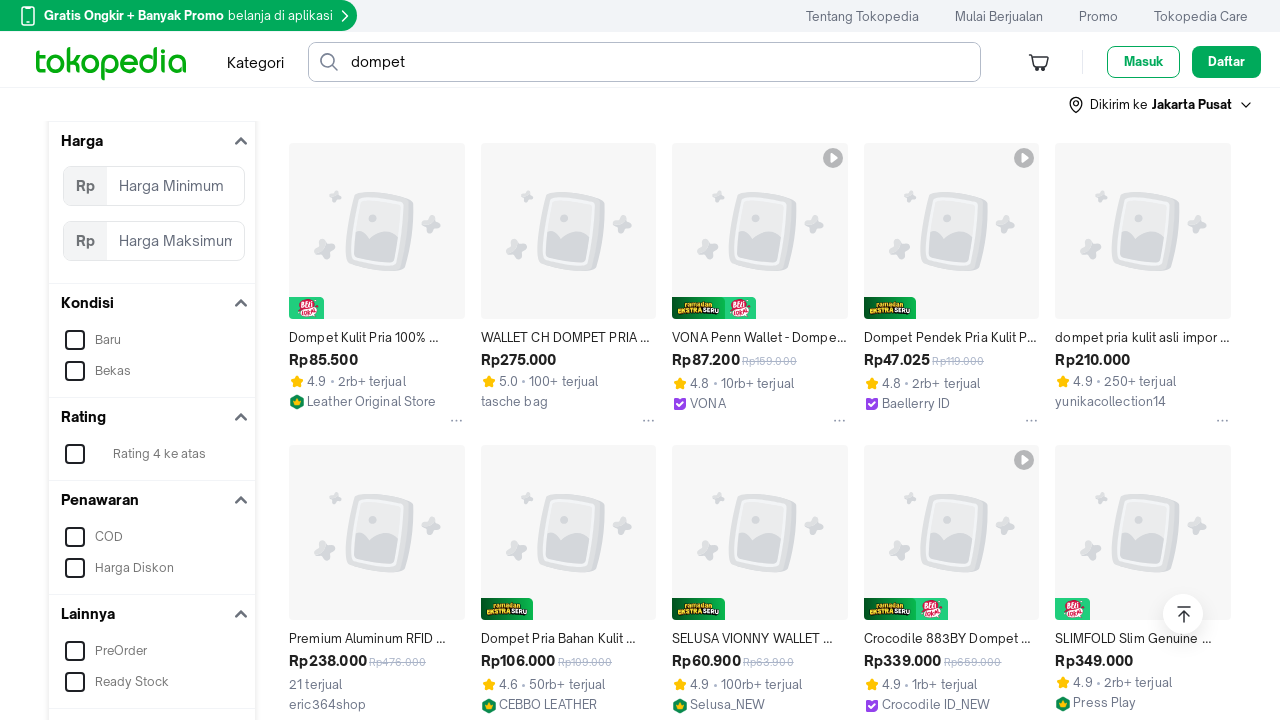

Waited for content to load after scrolling
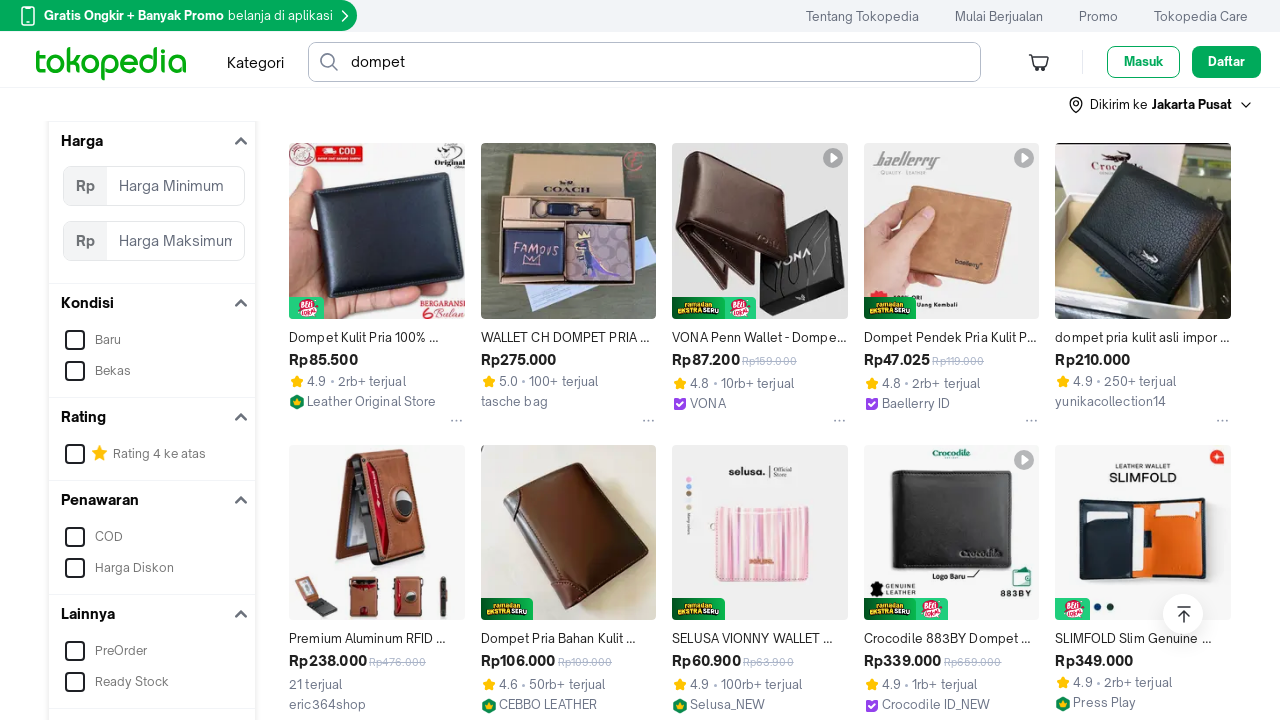

Scrolled down to find product (scroll 2/20)
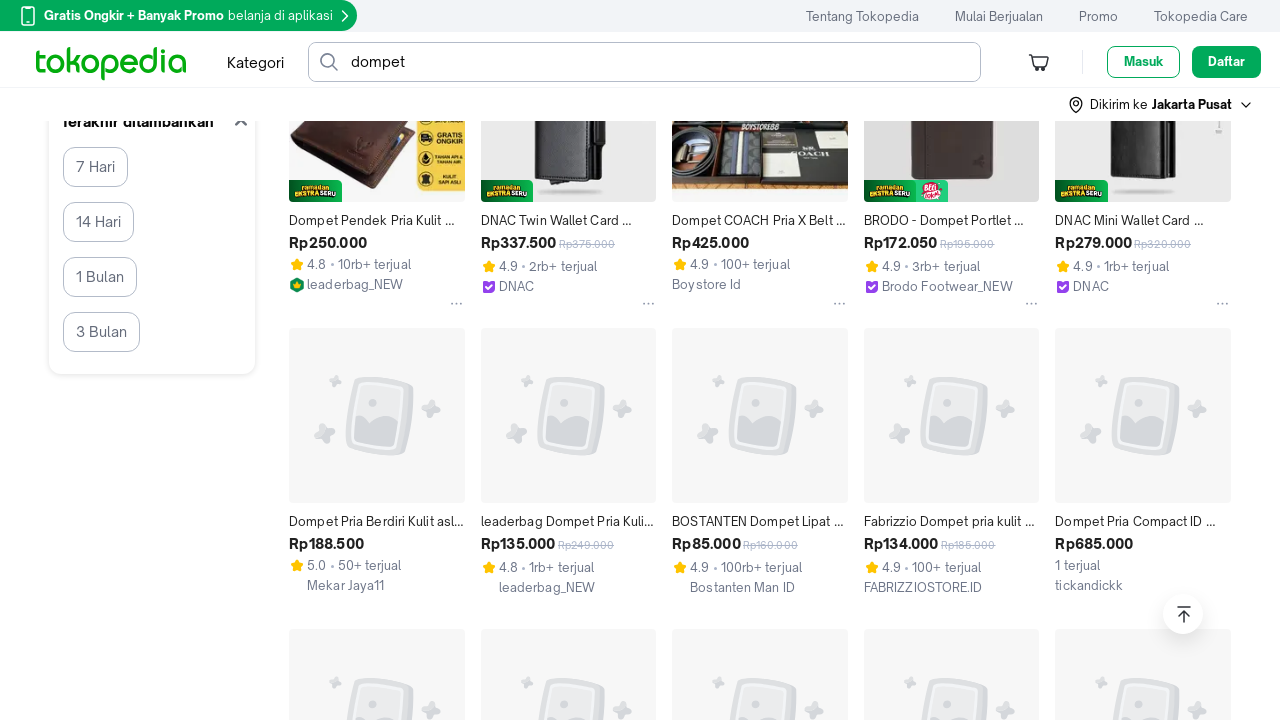

Waited for content to load after scrolling
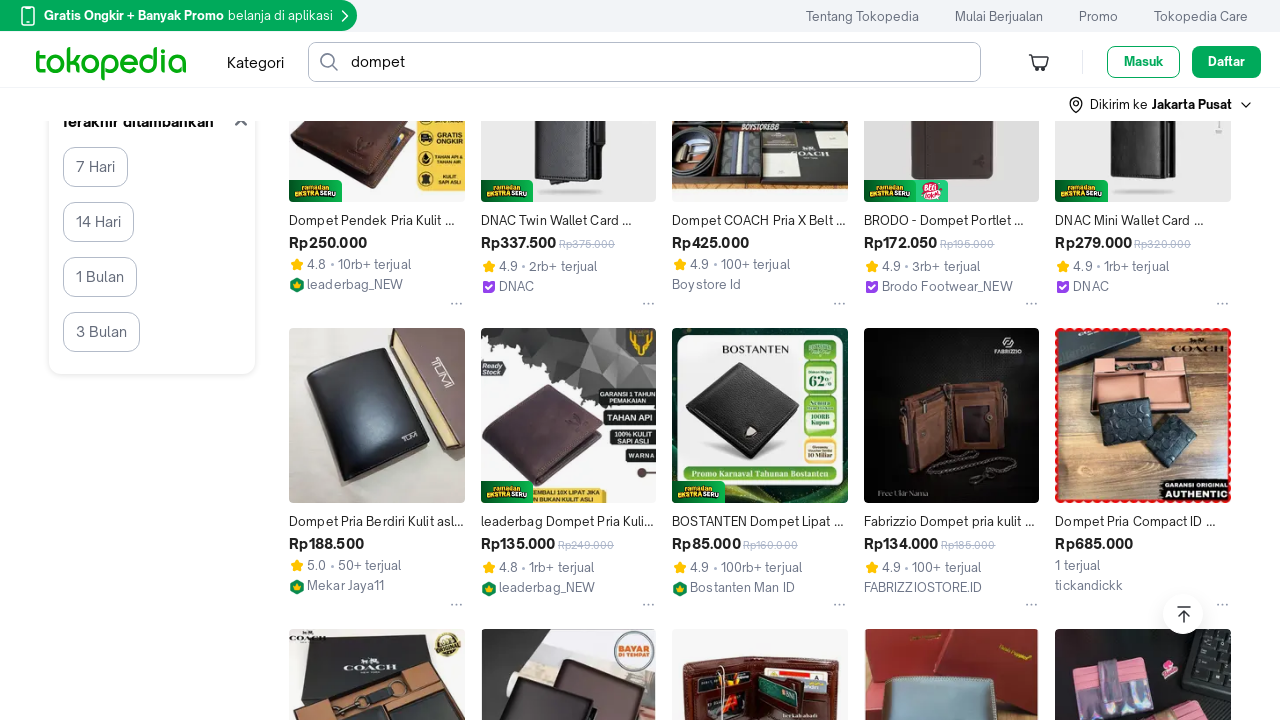

Scrolled down to find product (scroll 3/20)
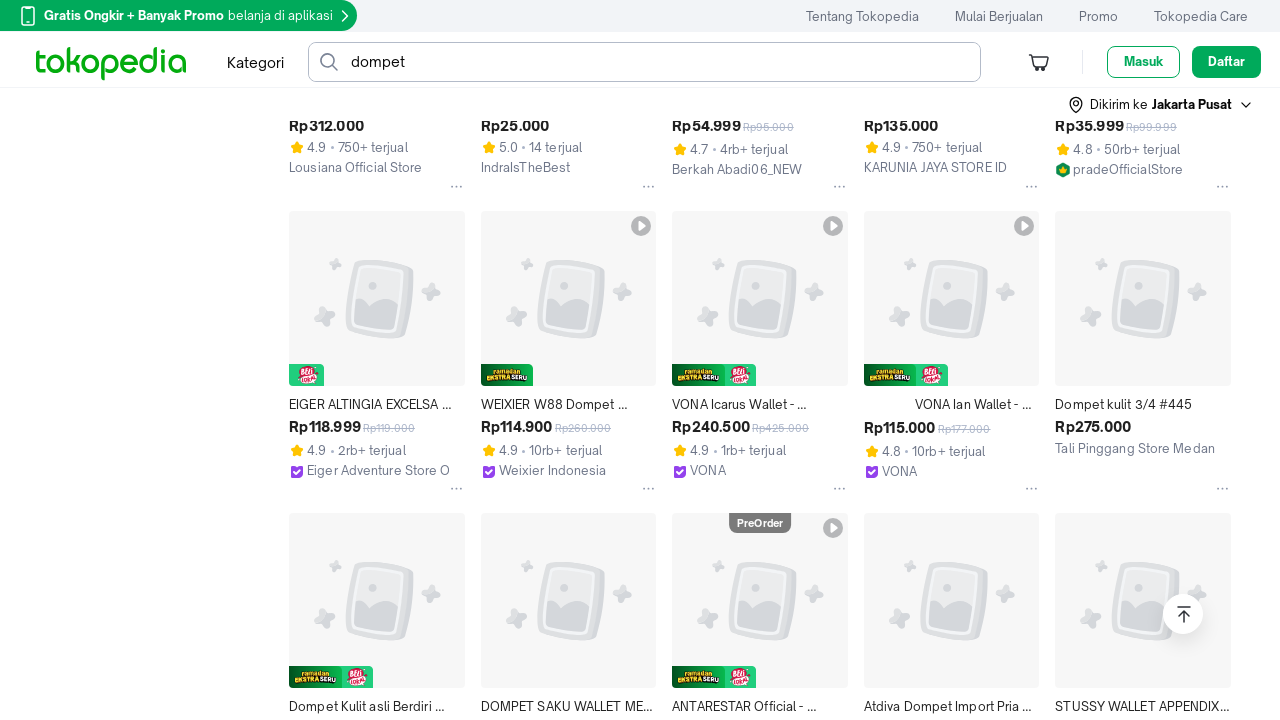

Waited for content to load after scrolling
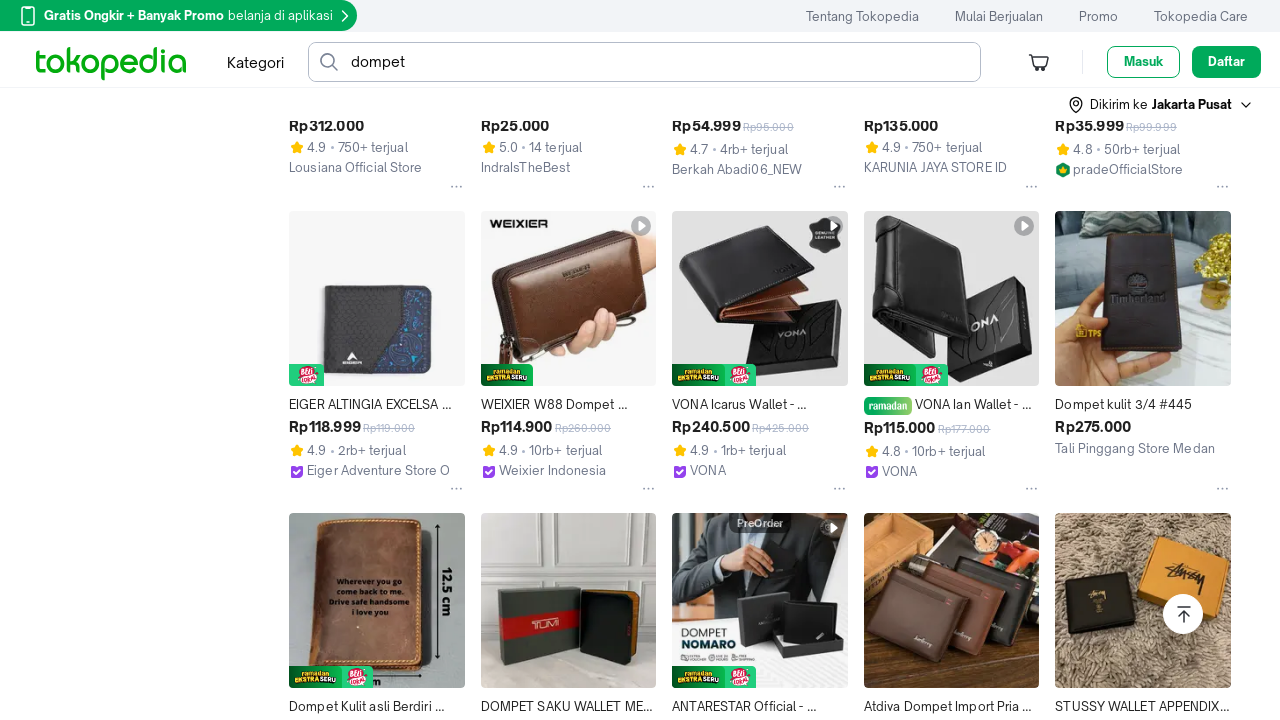

Scrolled down to find product (scroll 4/20)
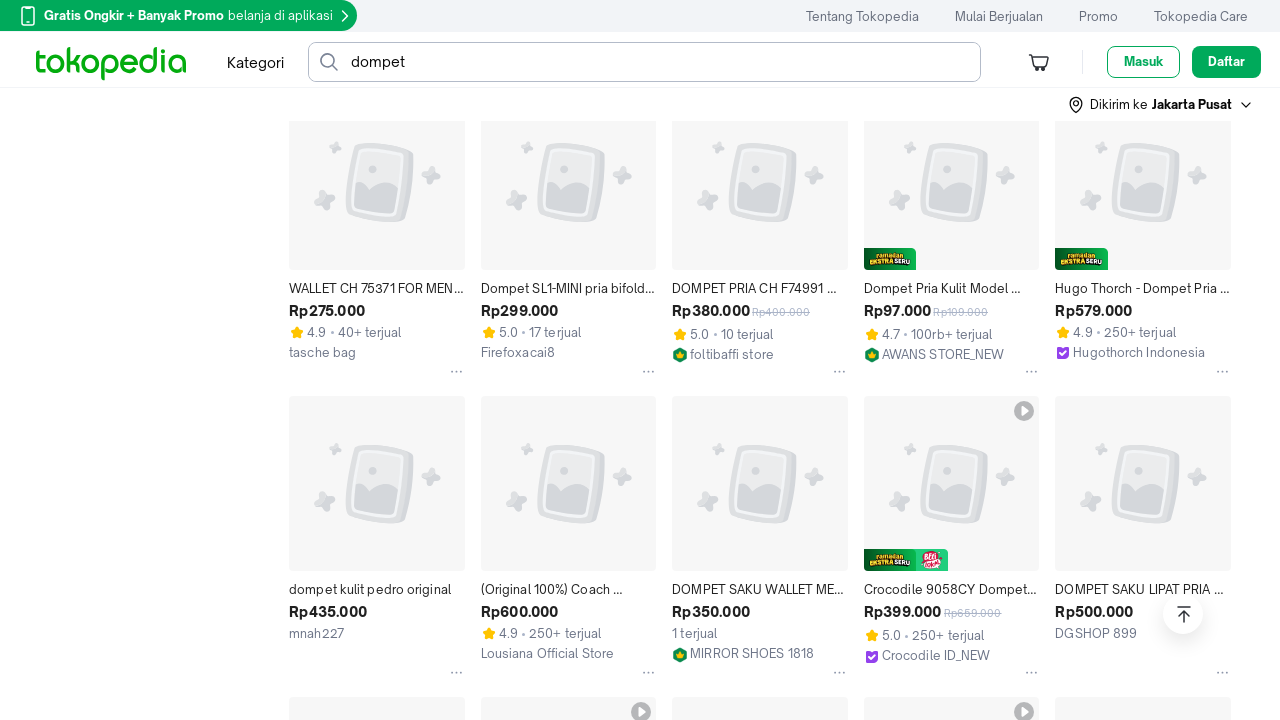

Waited for content to load after scrolling
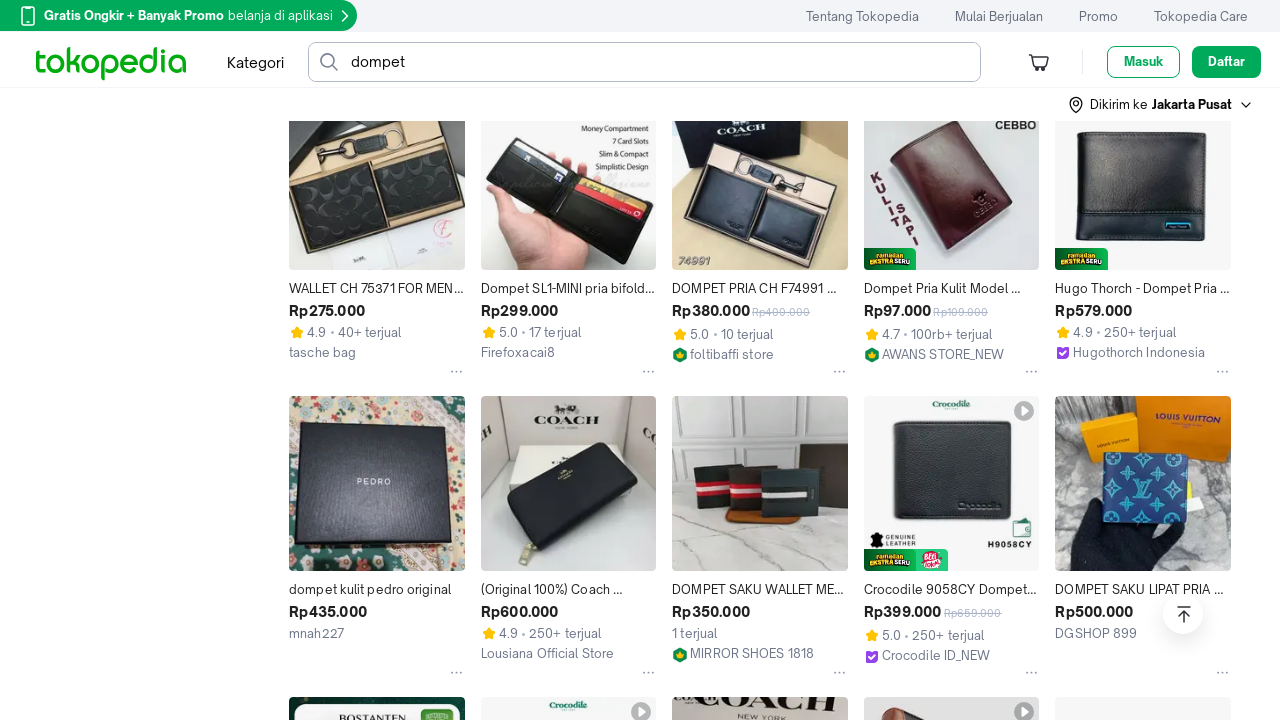

Scrolled down to find product (scroll 5/20)
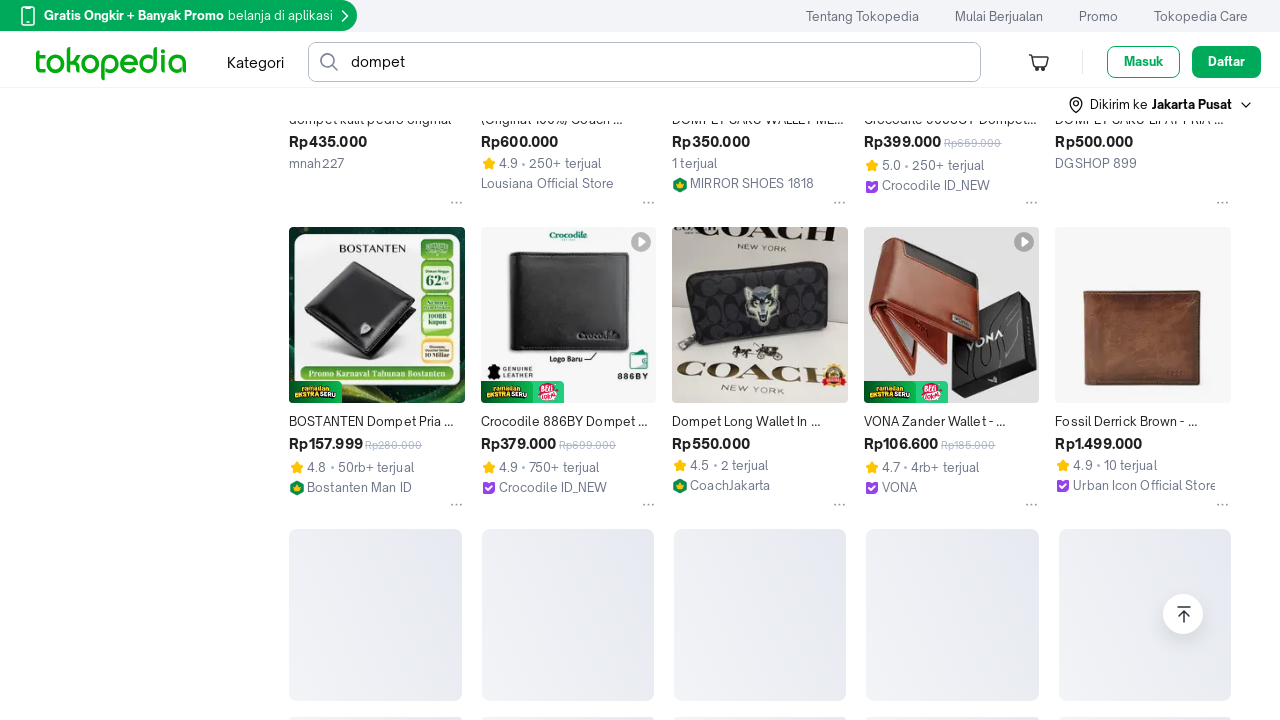

Waited for content to load after scrolling
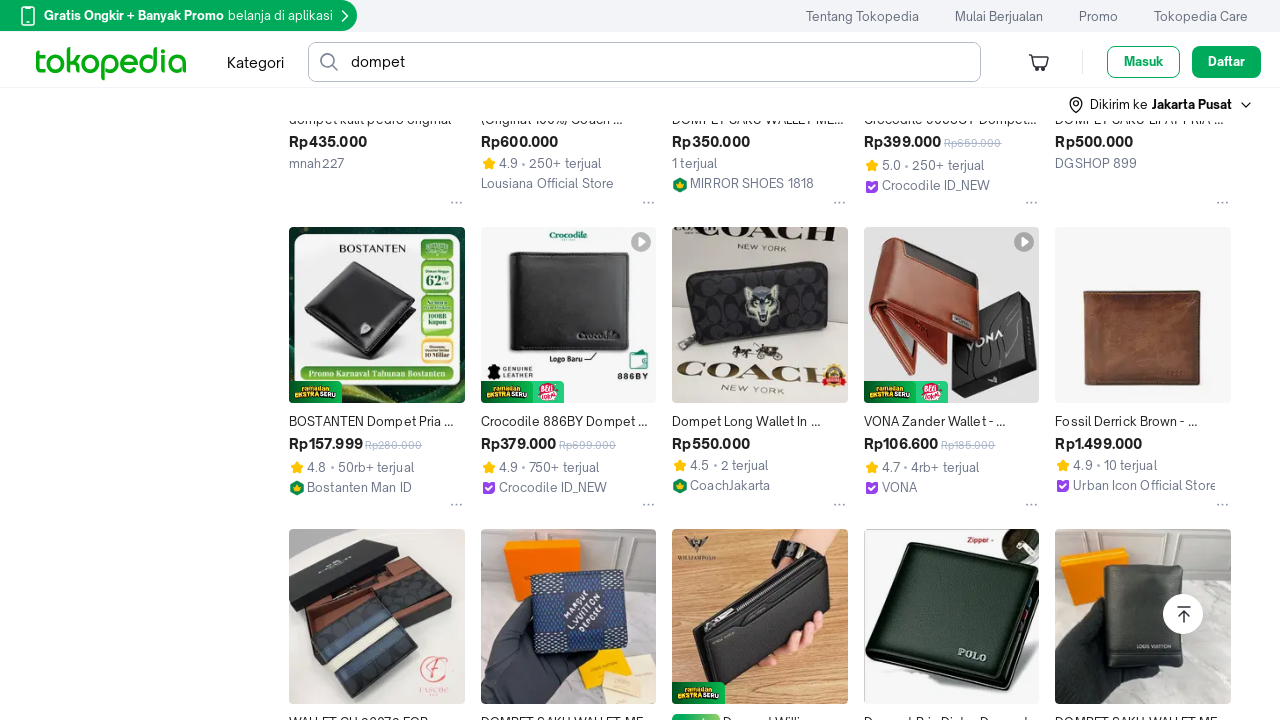

Scrolled down to find product (scroll 6/20)
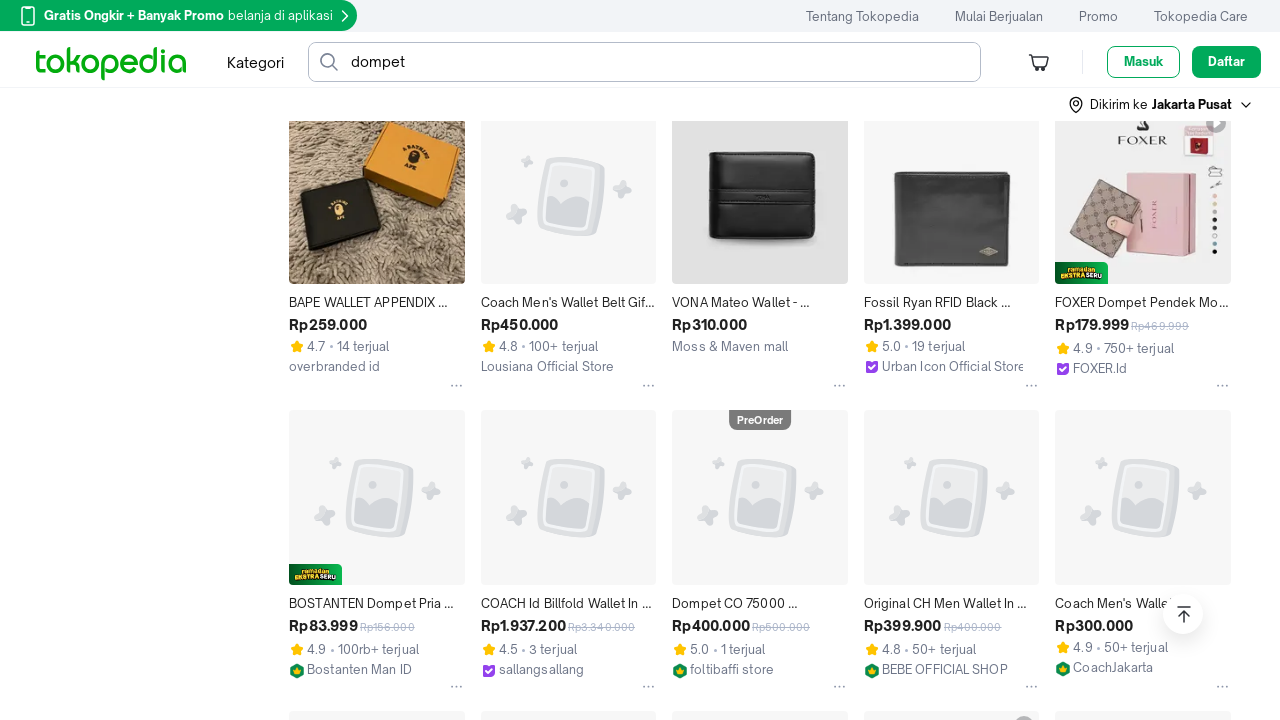

Waited for content to load after scrolling
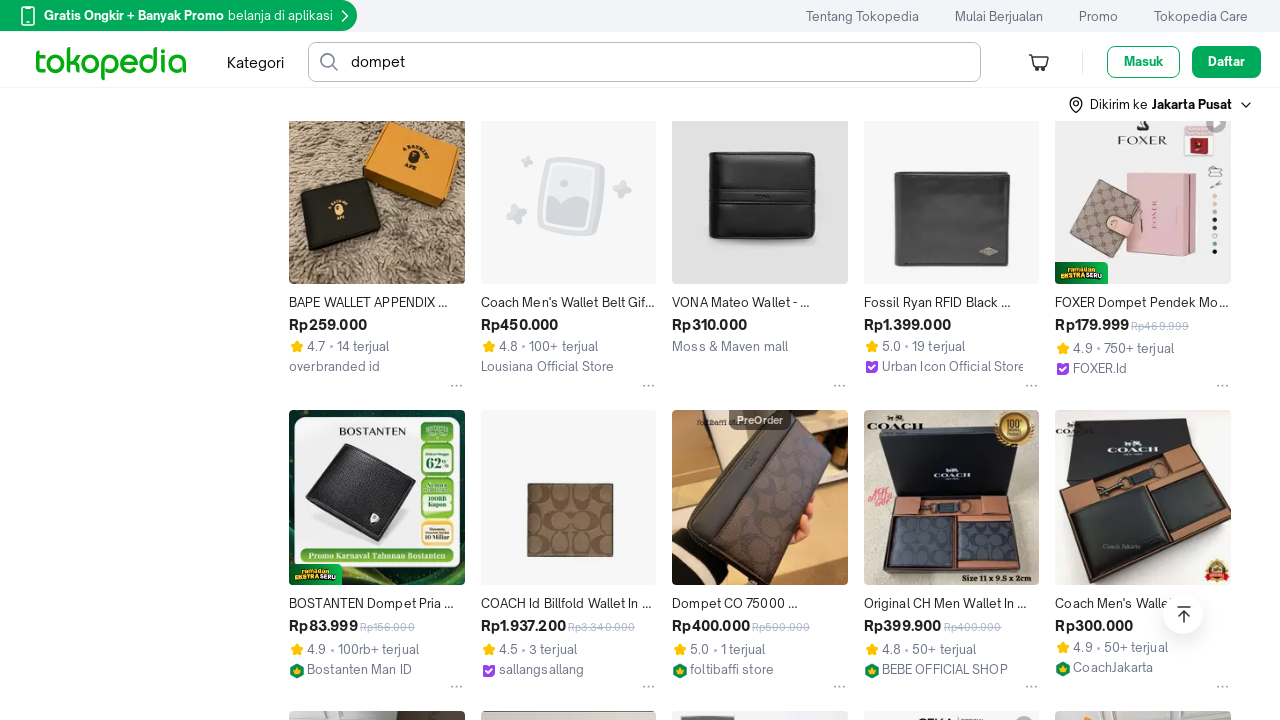

Scrolled down to find product (scroll 7/20)
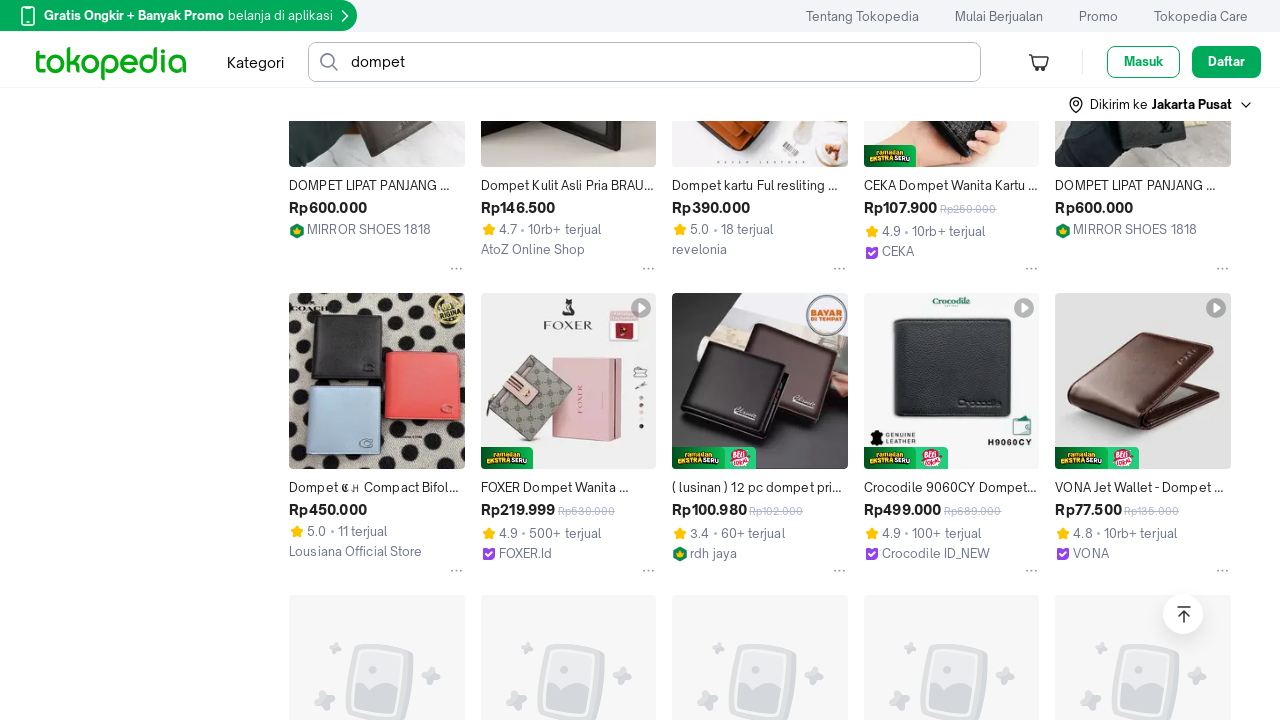

Waited for content to load after scrolling
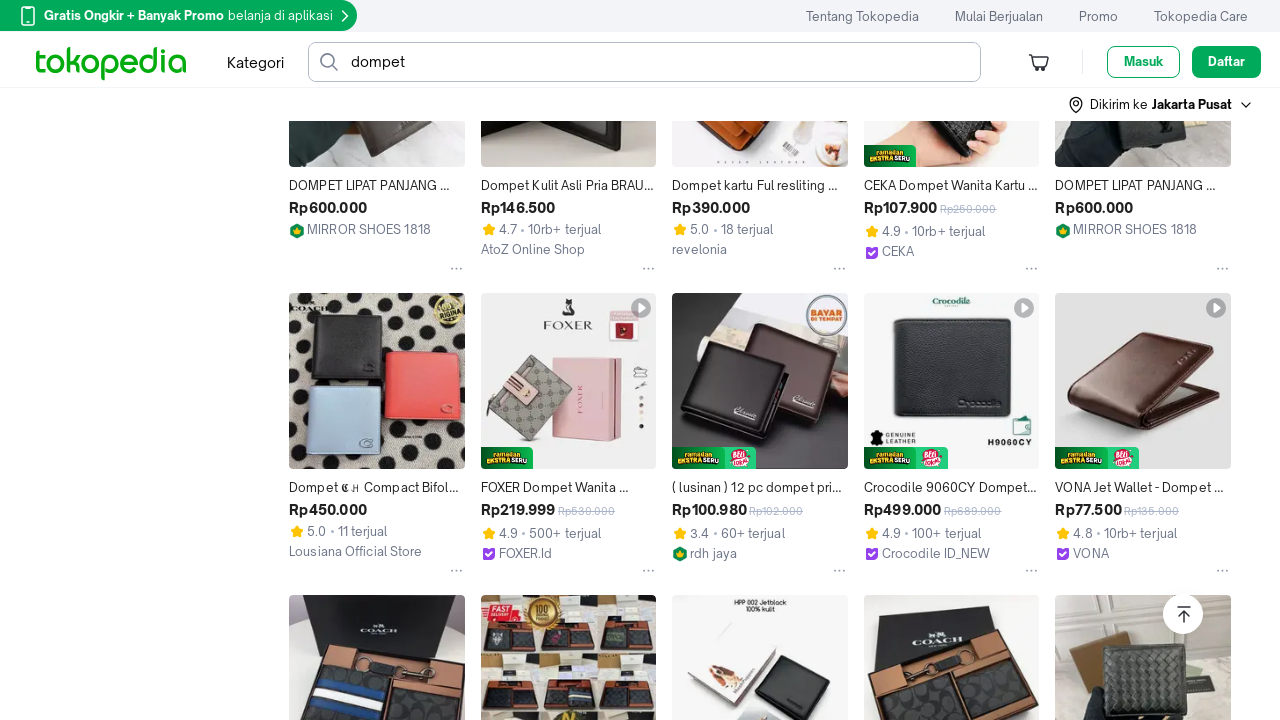

Scrolled down to find product (scroll 8/20)
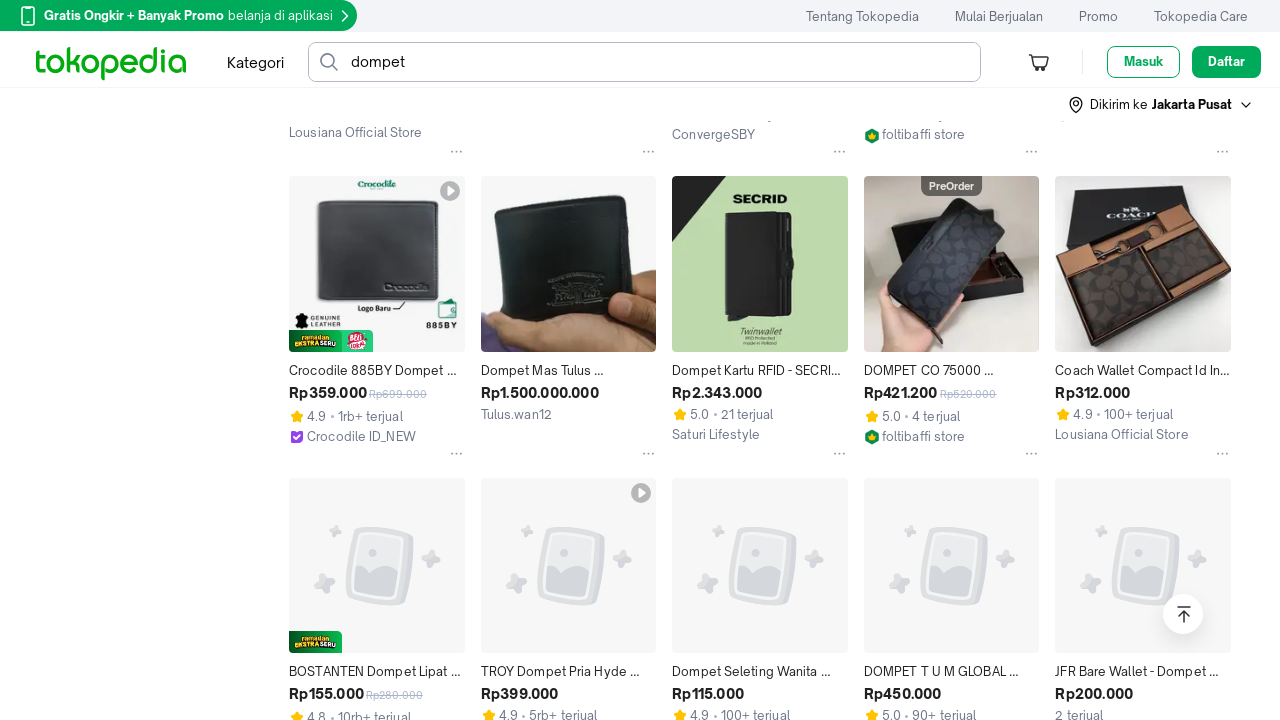

Waited for content to load after scrolling
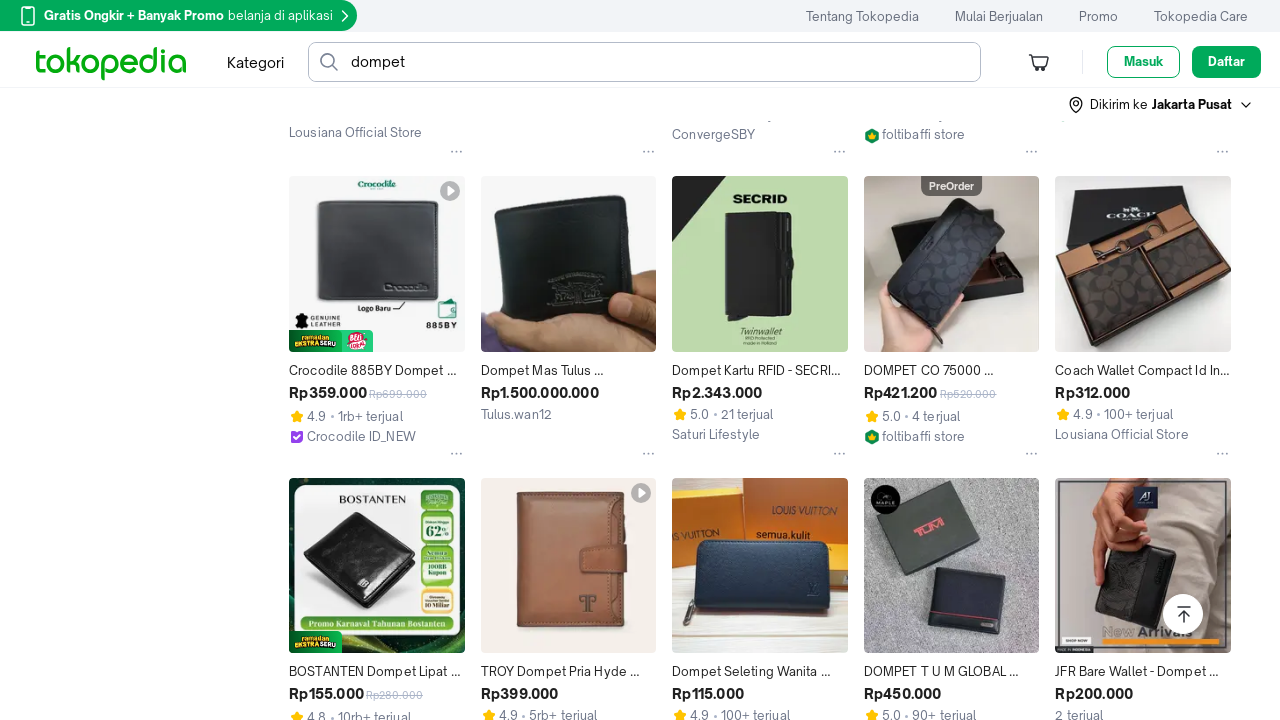

Scrolled down to find product (scroll 9/20)
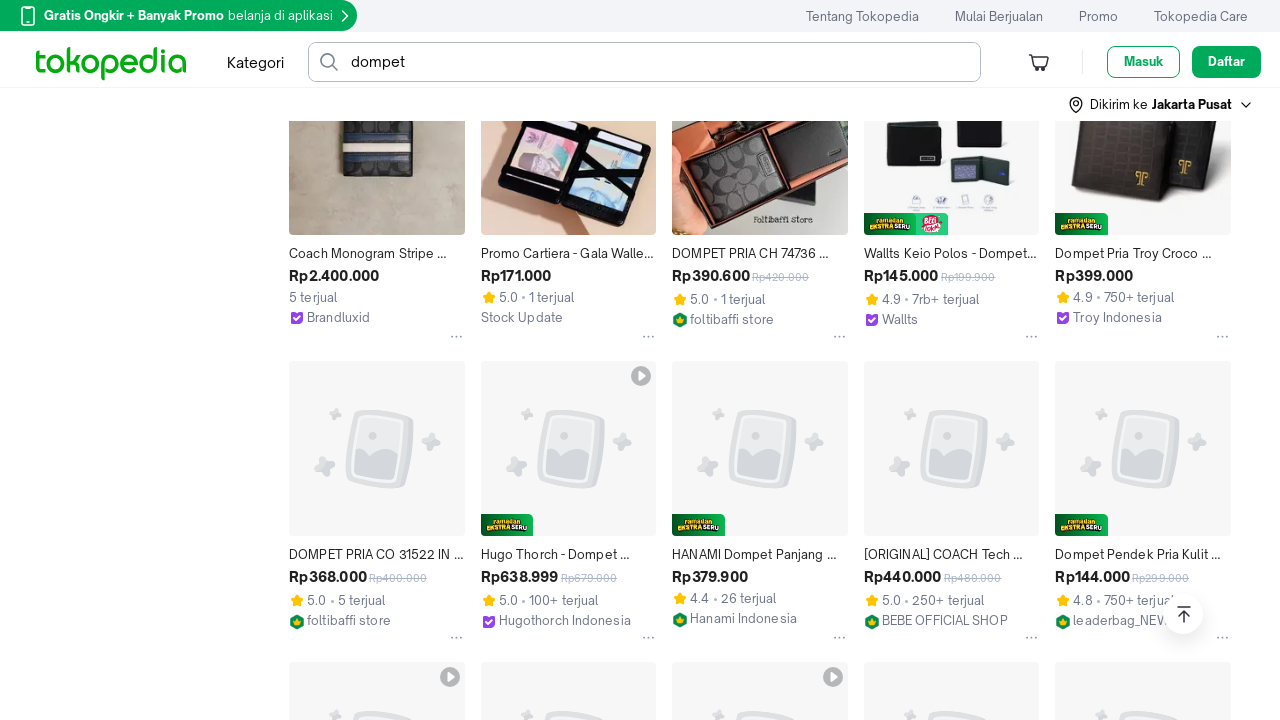

Waited for content to load after scrolling
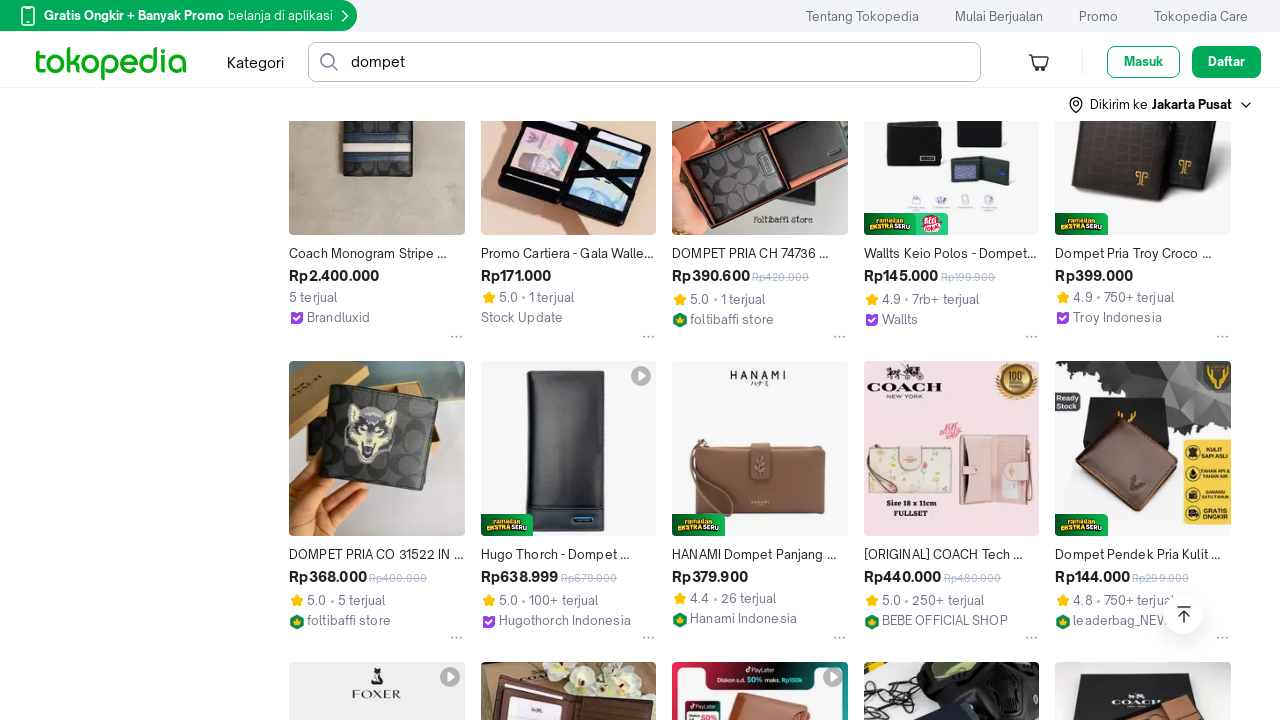

Scrolled down to find product (scroll 10/20)
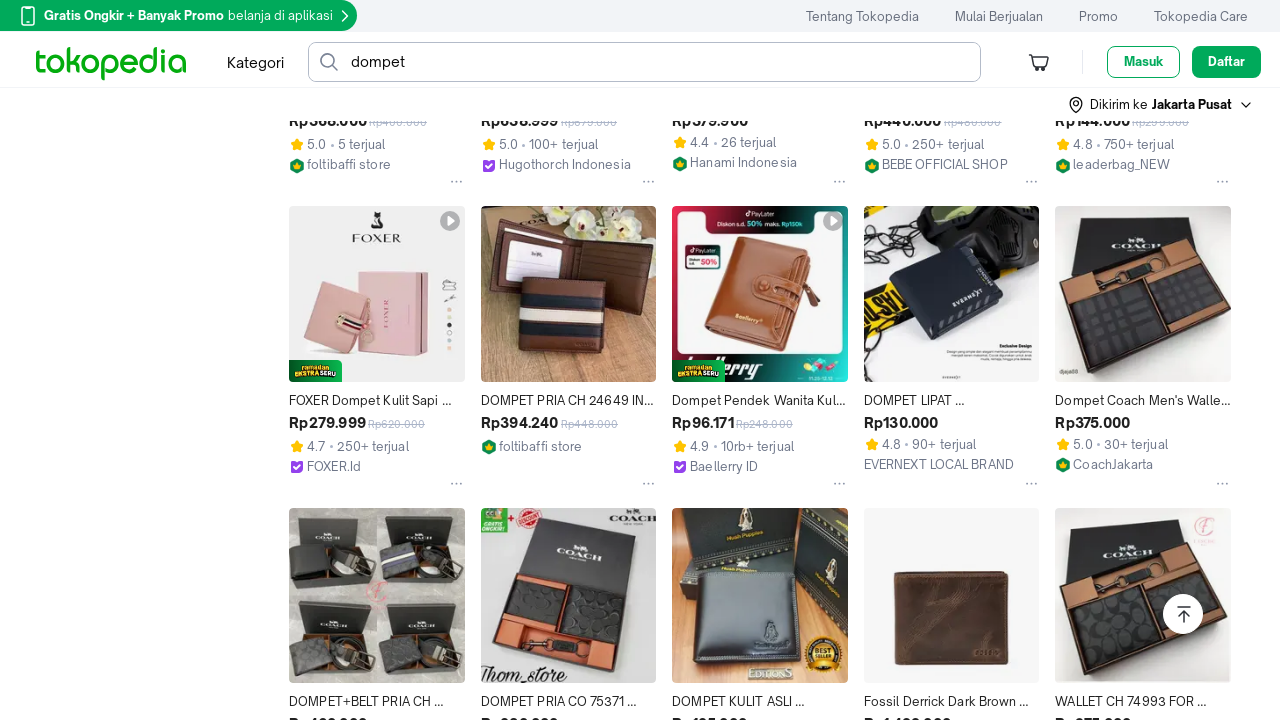

Waited for content to load after scrolling
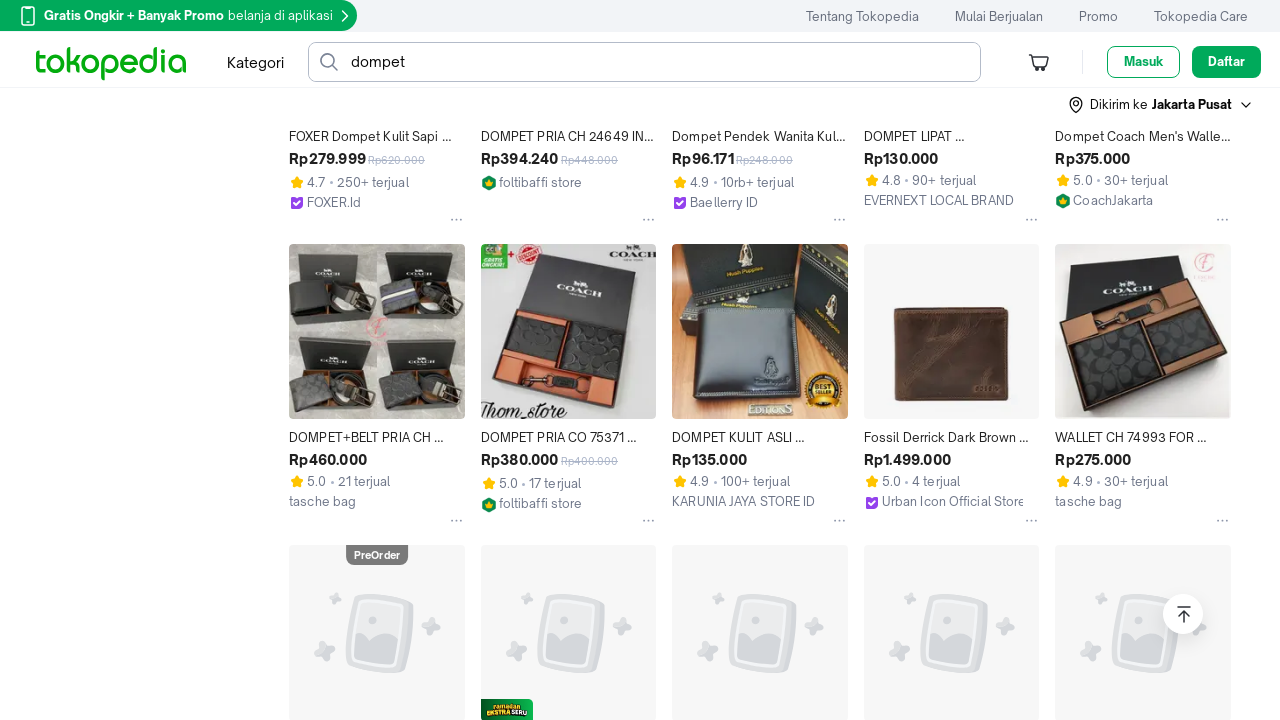

Scrolled down to find product (scroll 11/20)
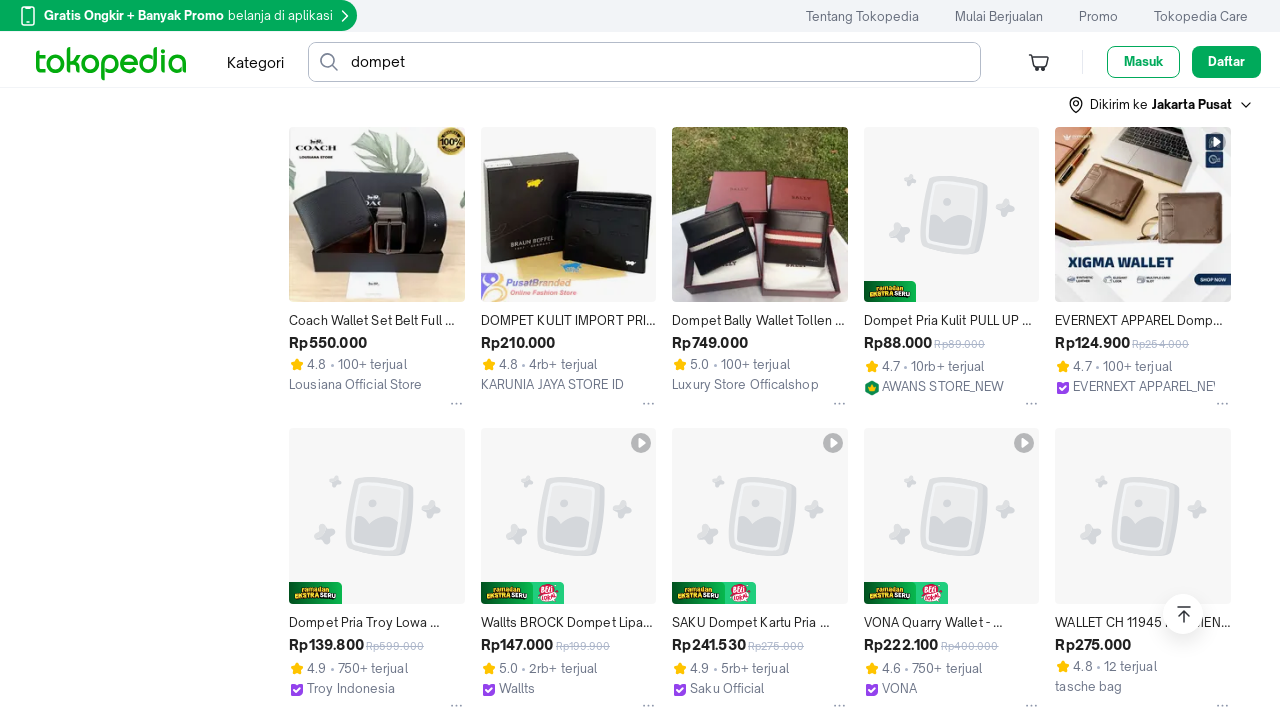

Waited for content to load after scrolling
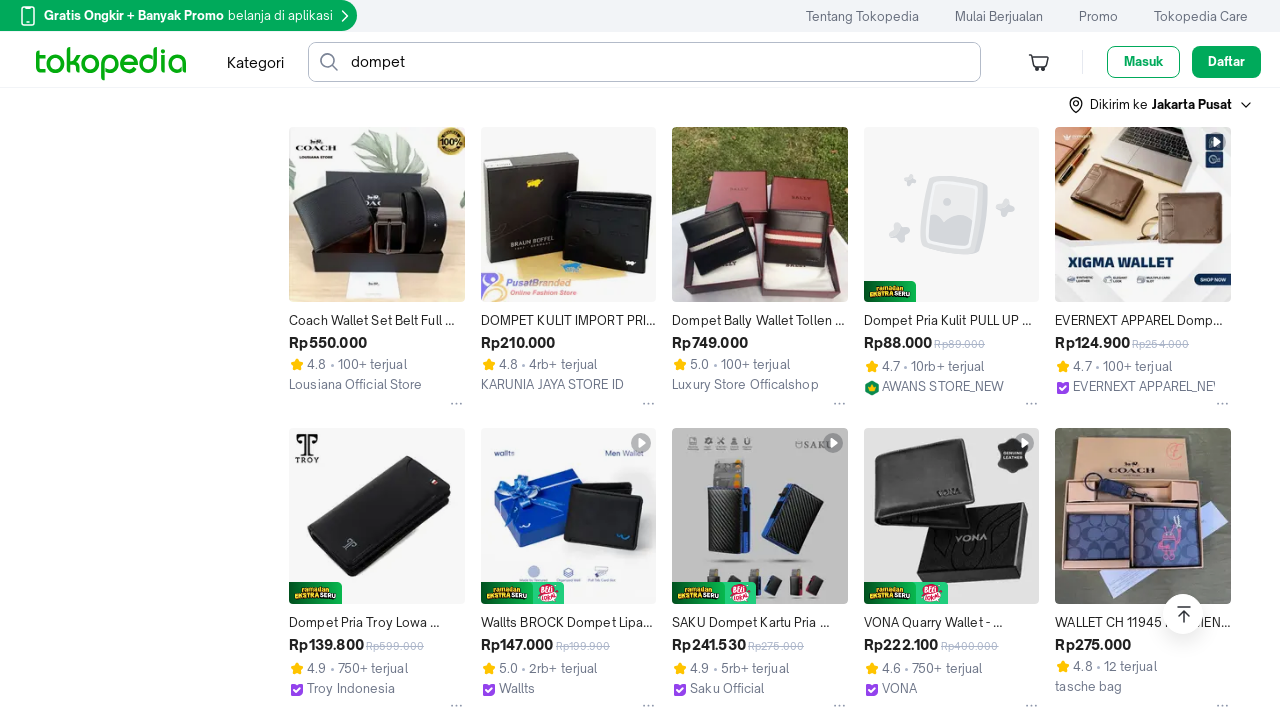

Scrolled down to find product (scroll 12/20)
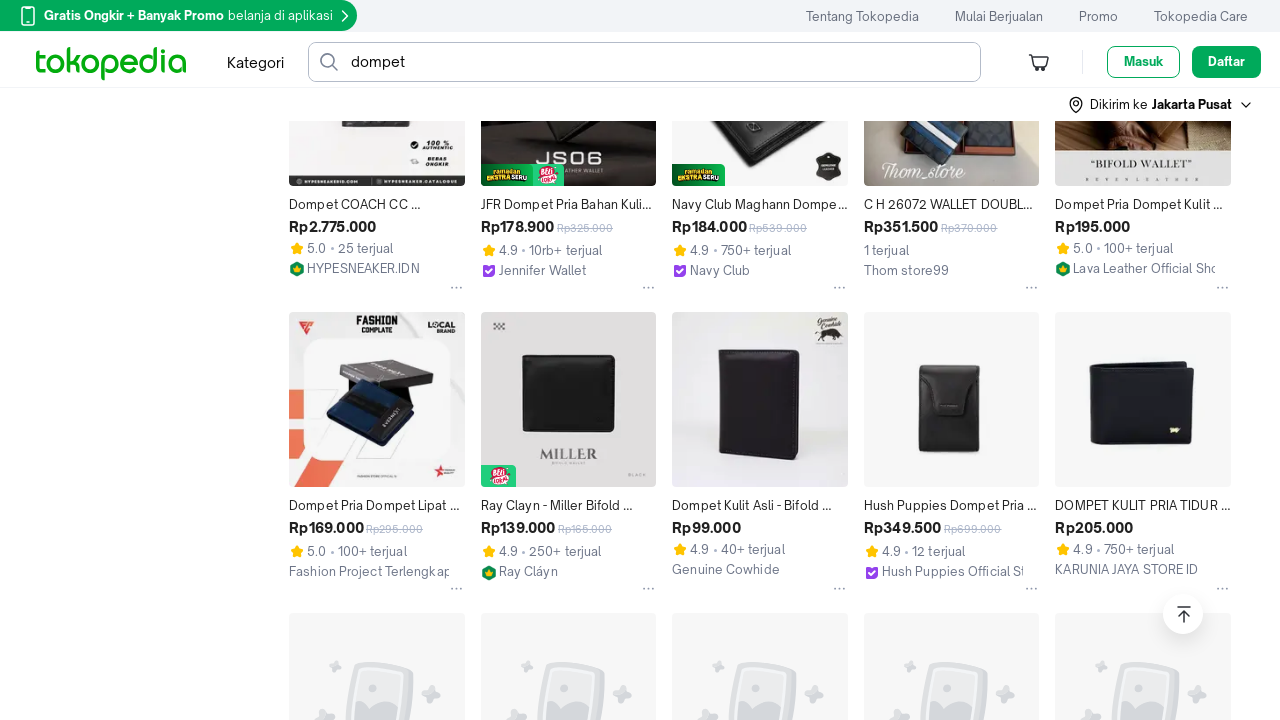

Waited for content to load after scrolling
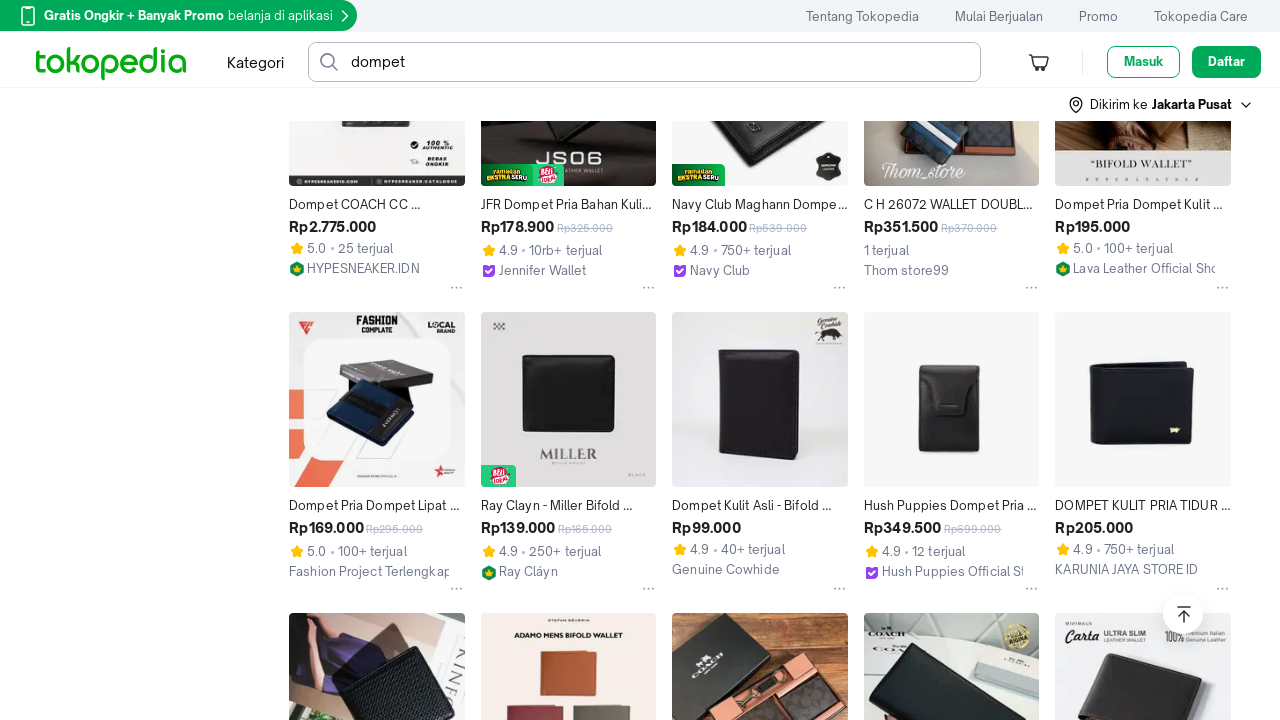

Scrolled down to find product (scroll 13/20)
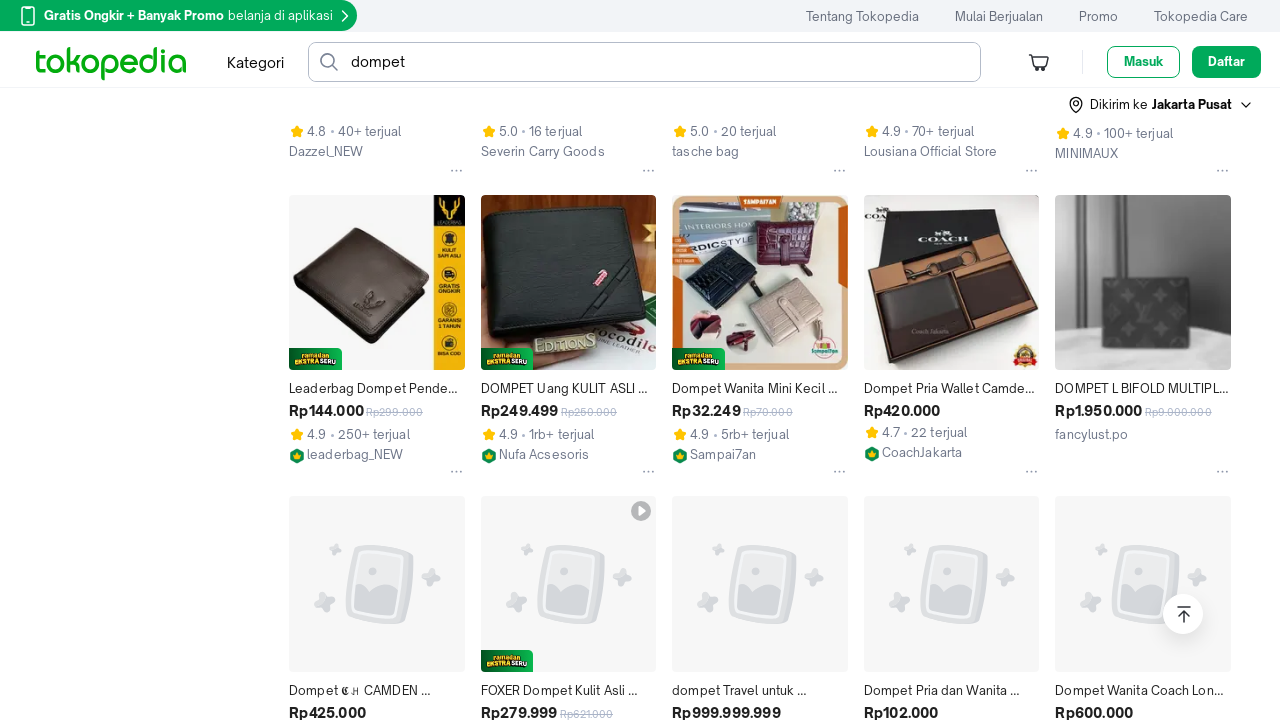

Waited for content to load after scrolling
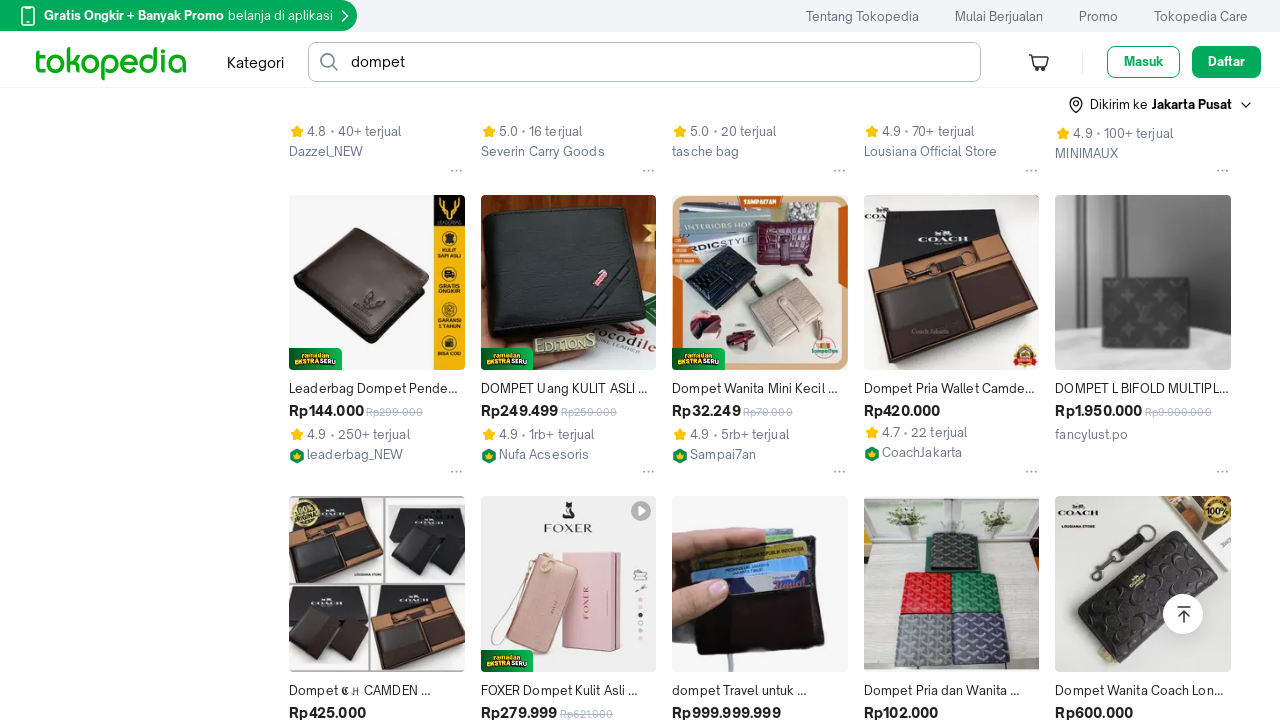

Scrolled down to find product (scroll 14/20)
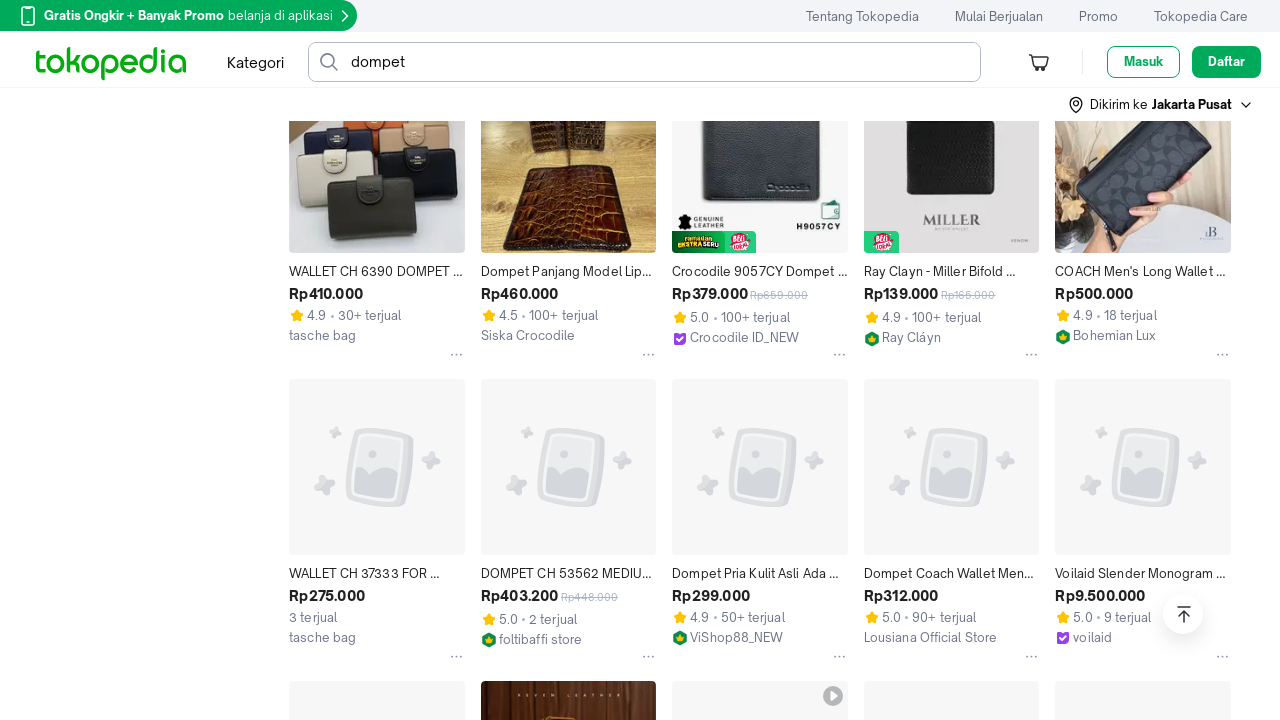

Waited for content to load after scrolling
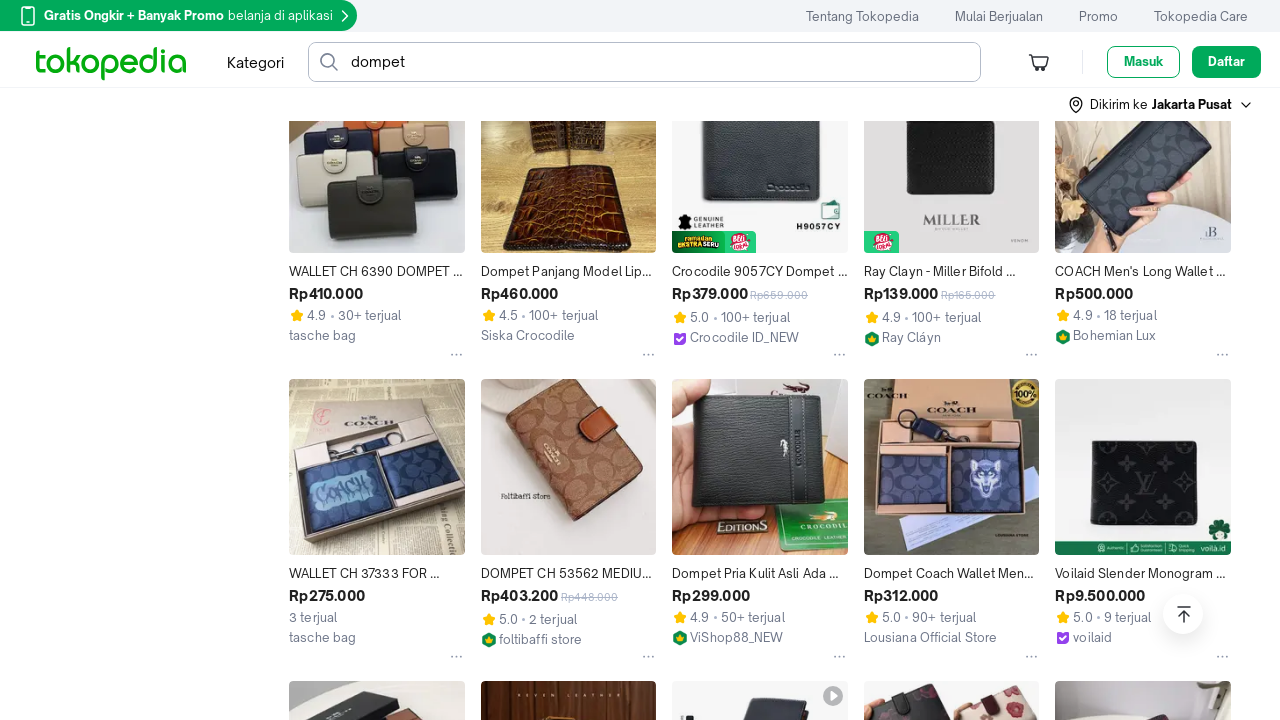

Scrolled down to find product (scroll 15/20)
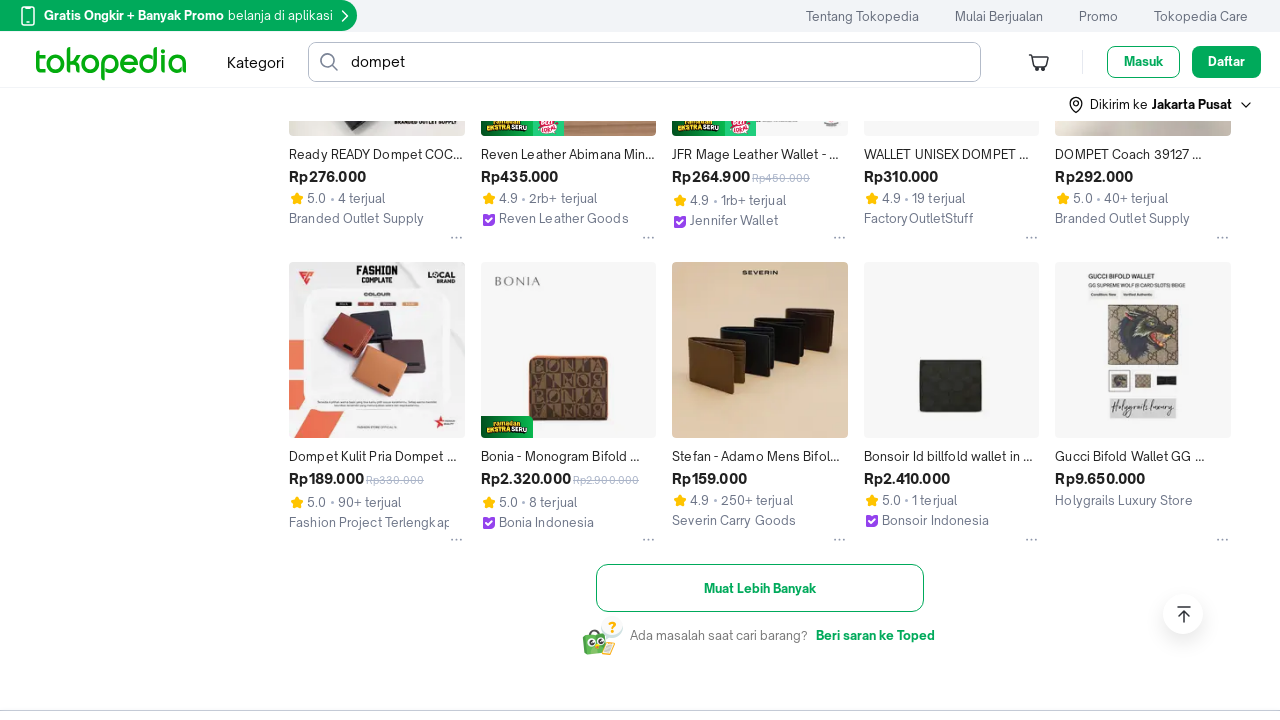

Waited for content to load after scrolling
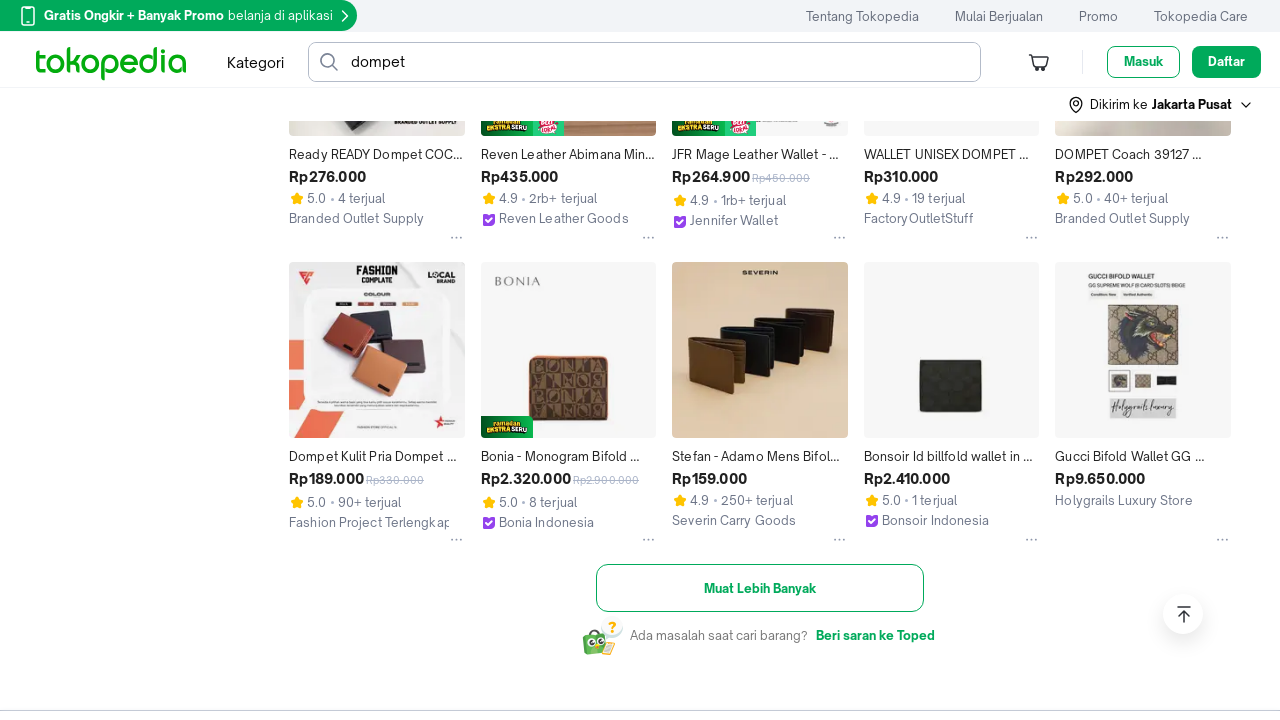

Scrolled down to find product (scroll 16/20)
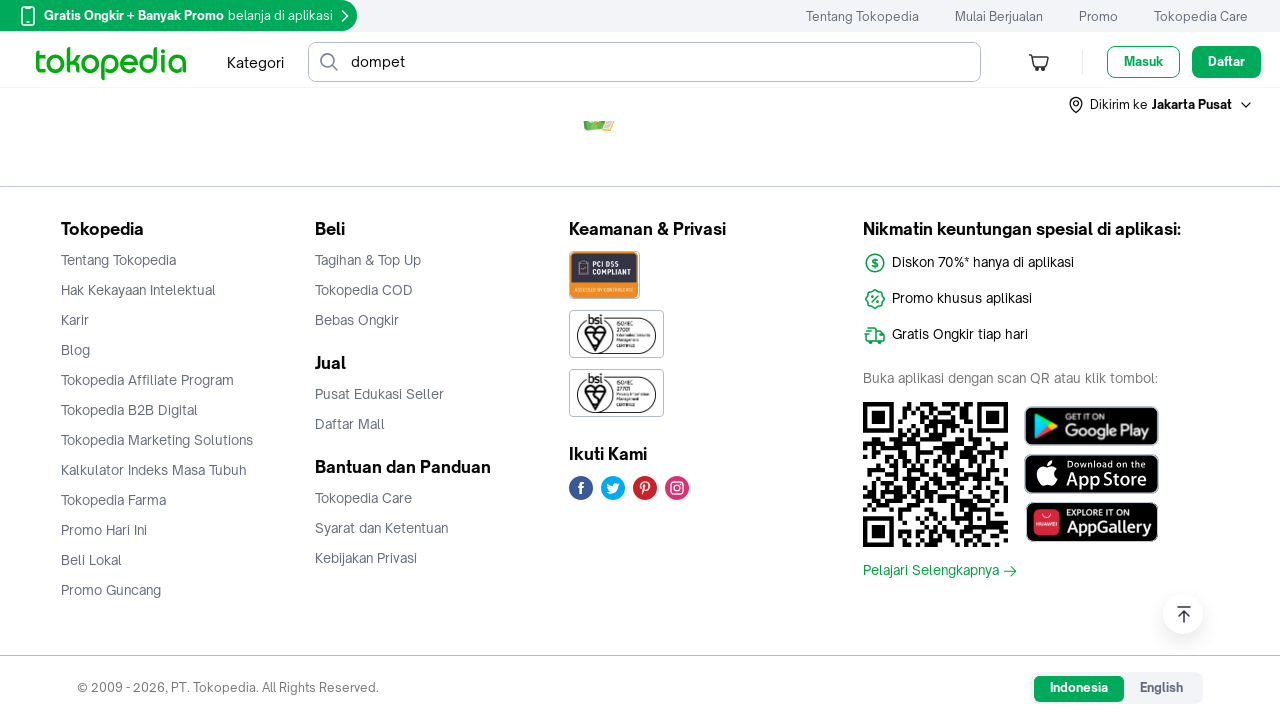

Waited for content to load after scrolling
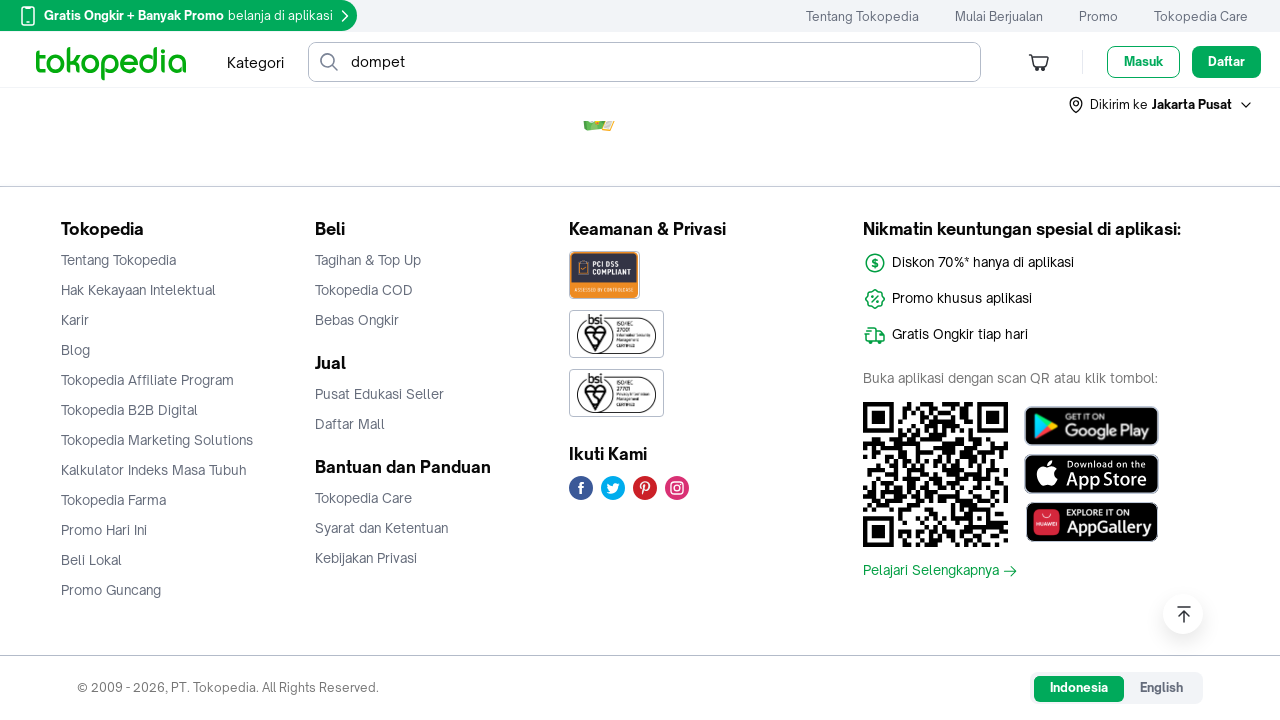

Scrolled down to find product (scroll 17/20)
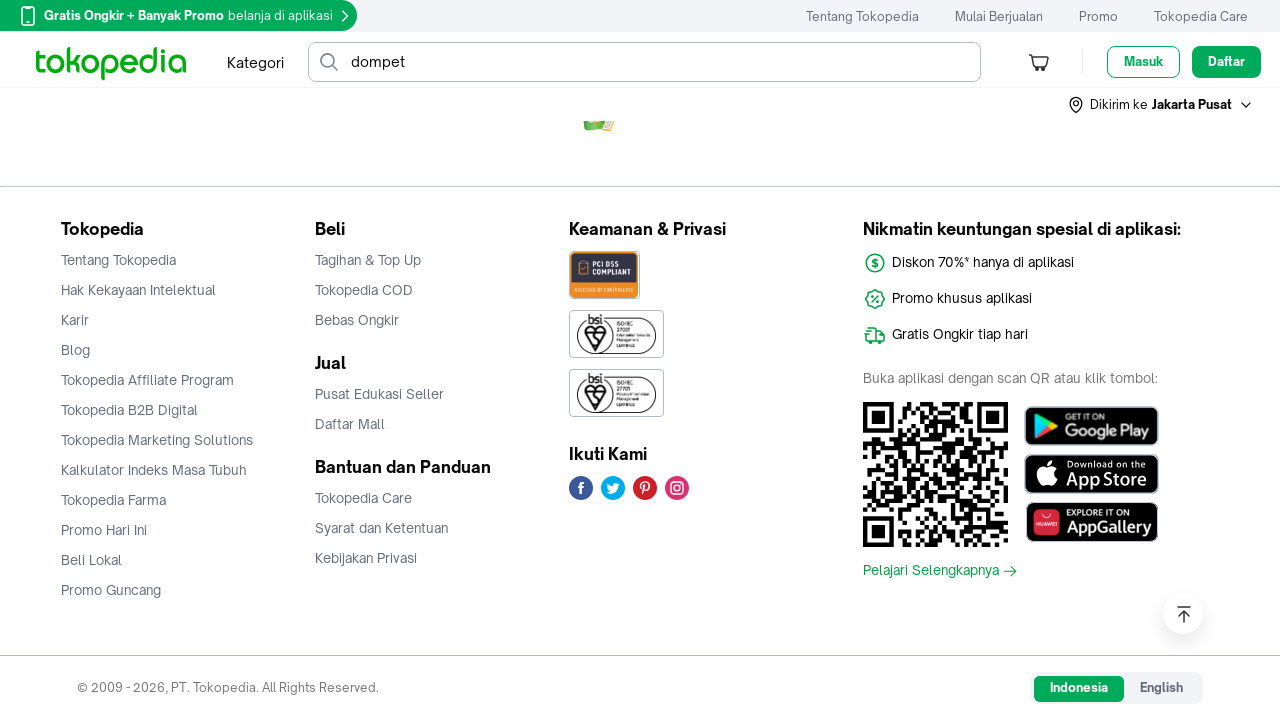

Waited for content to load after scrolling
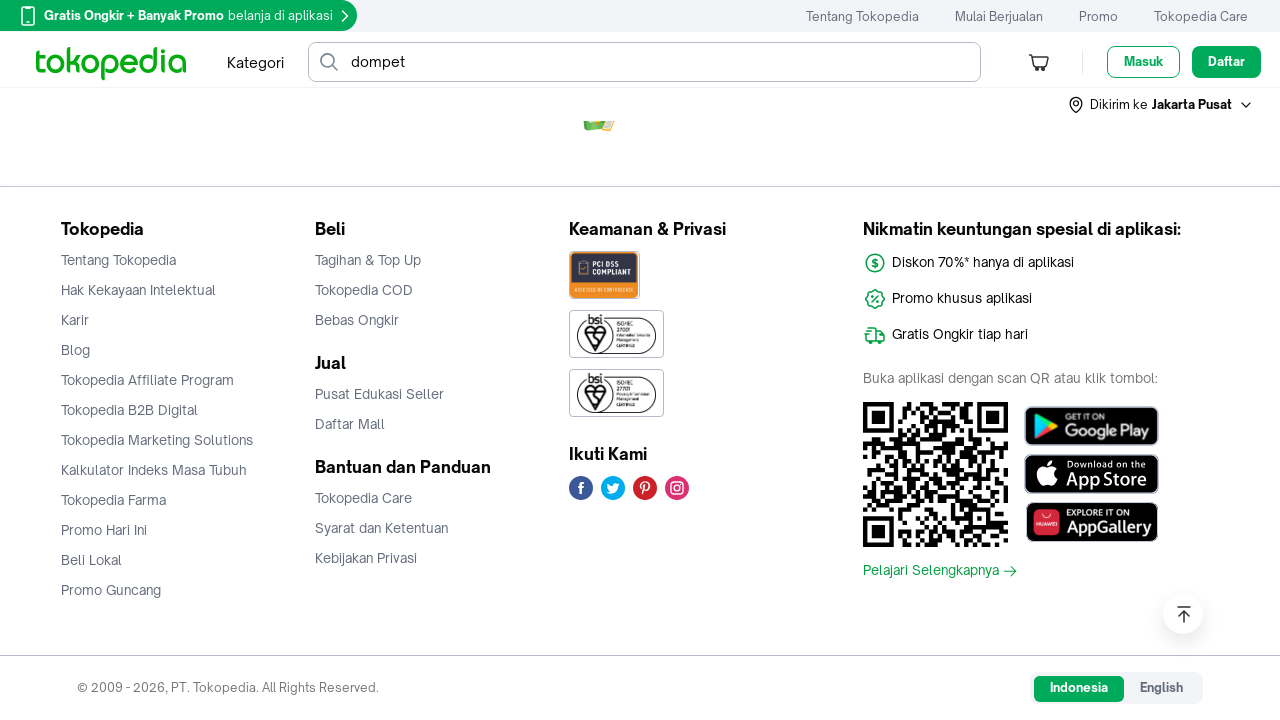

Scrolled down to find product (scroll 18/20)
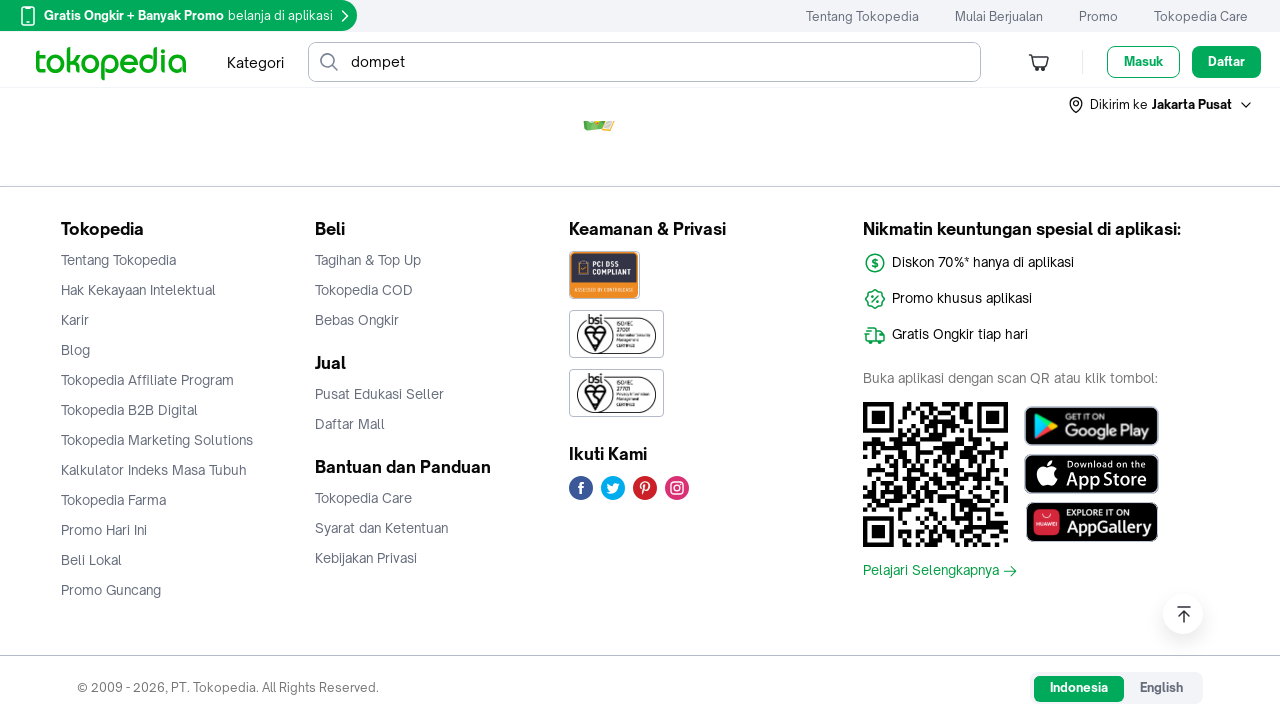

Waited for content to load after scrolling
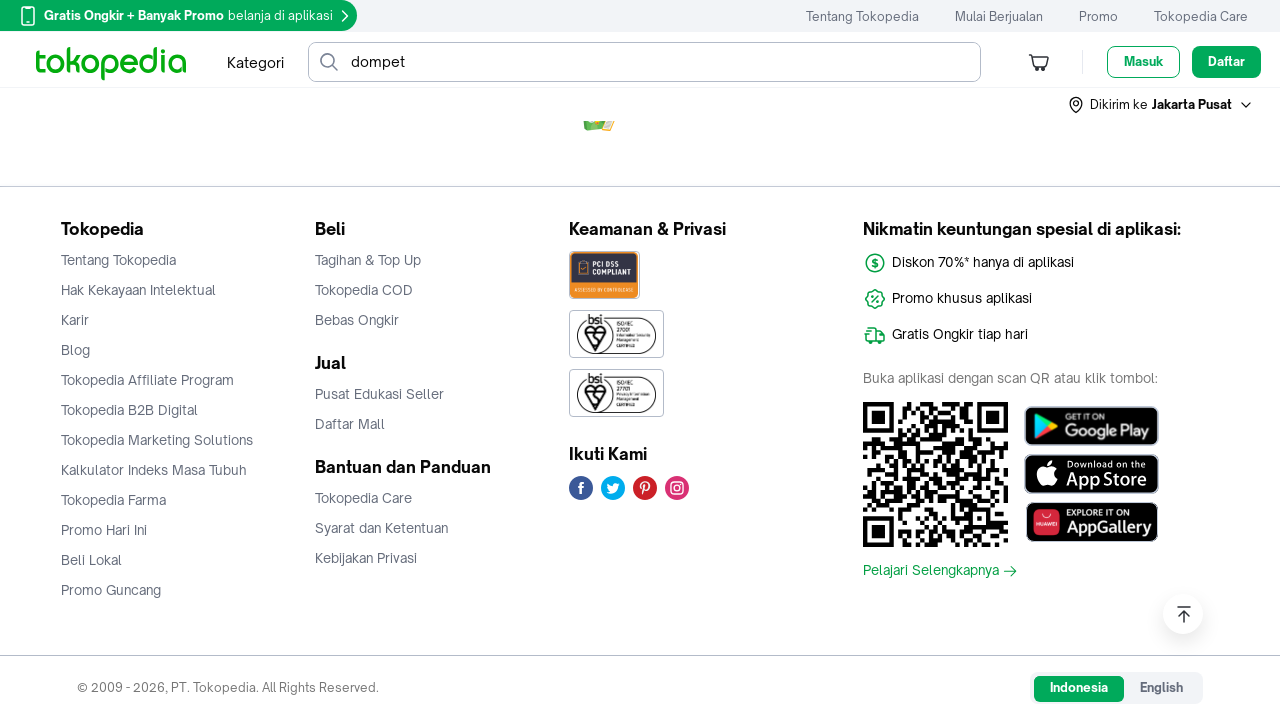

Scrolled down to find product (scroll 19/20)
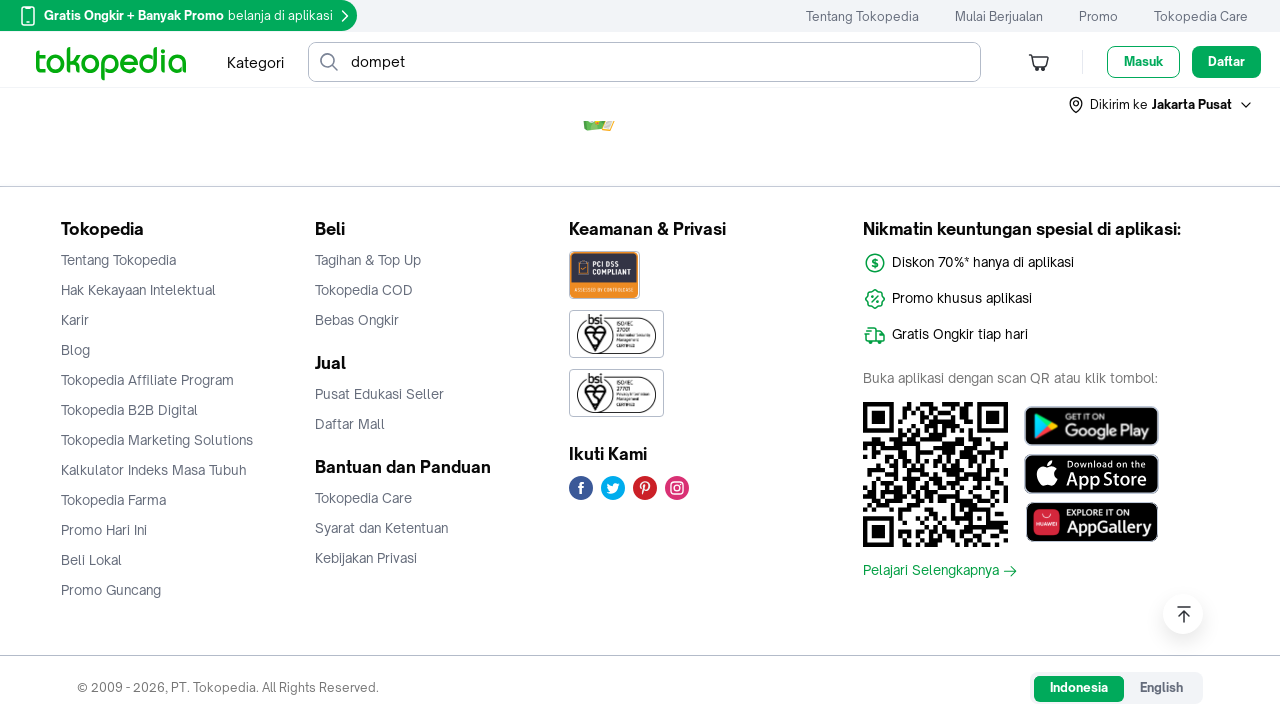

Waited for content to load after scrolling
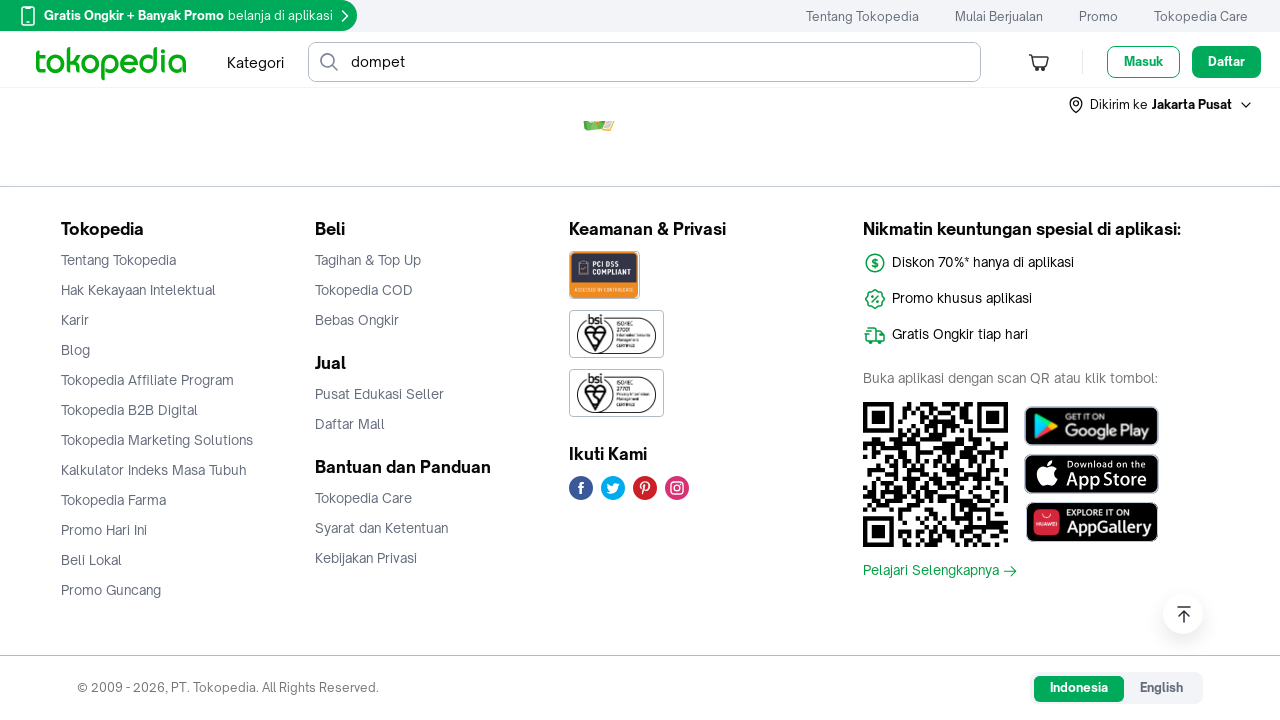

Scrolled down to find product (scroll 20/20)
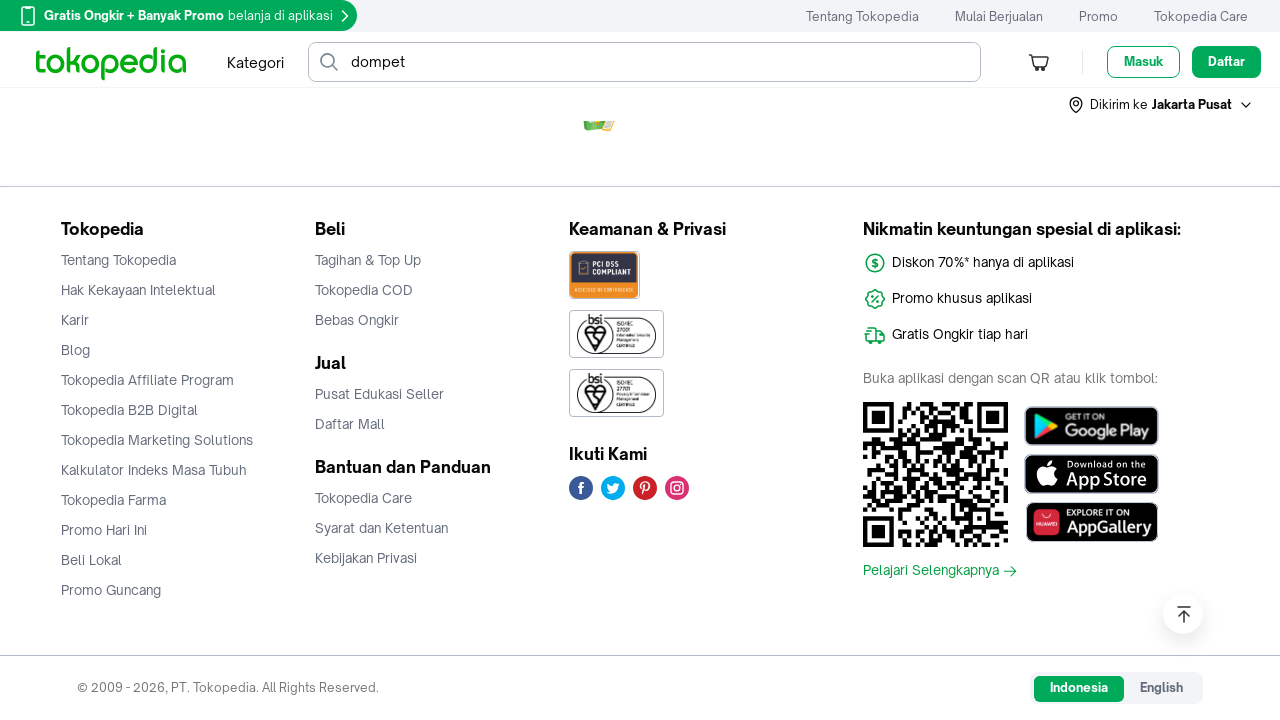

Waited for content to load after scrolling
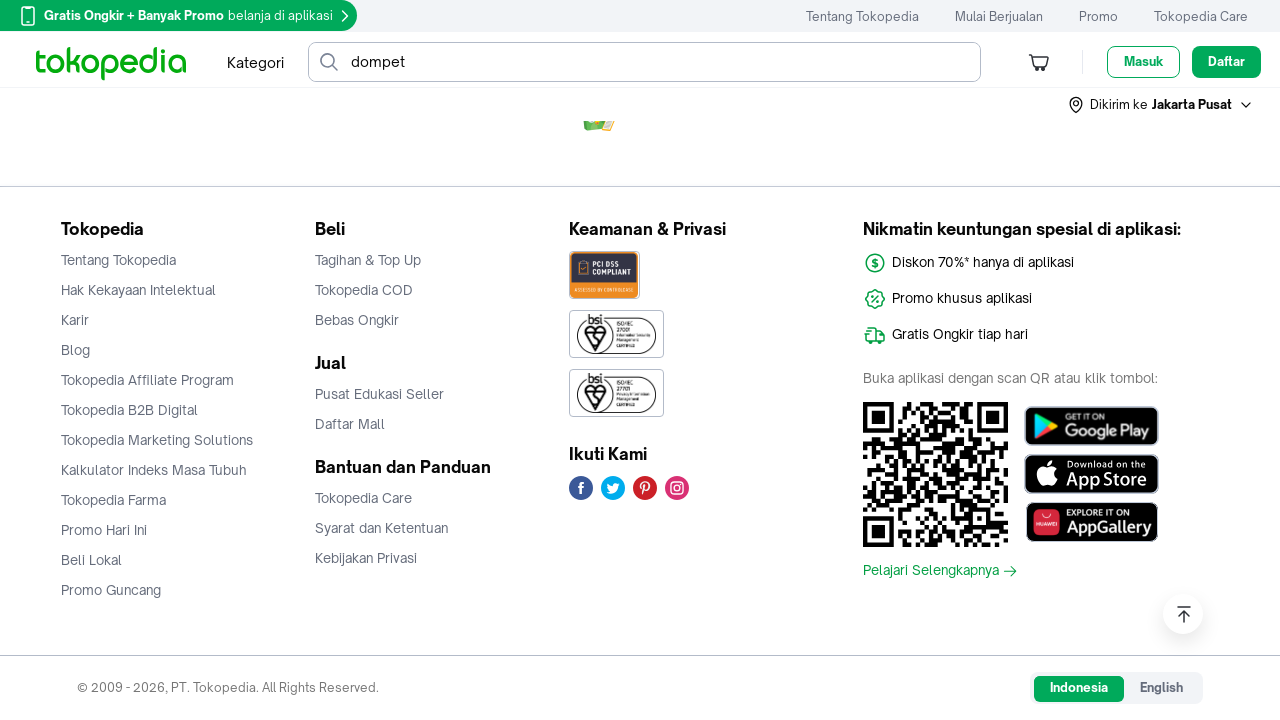

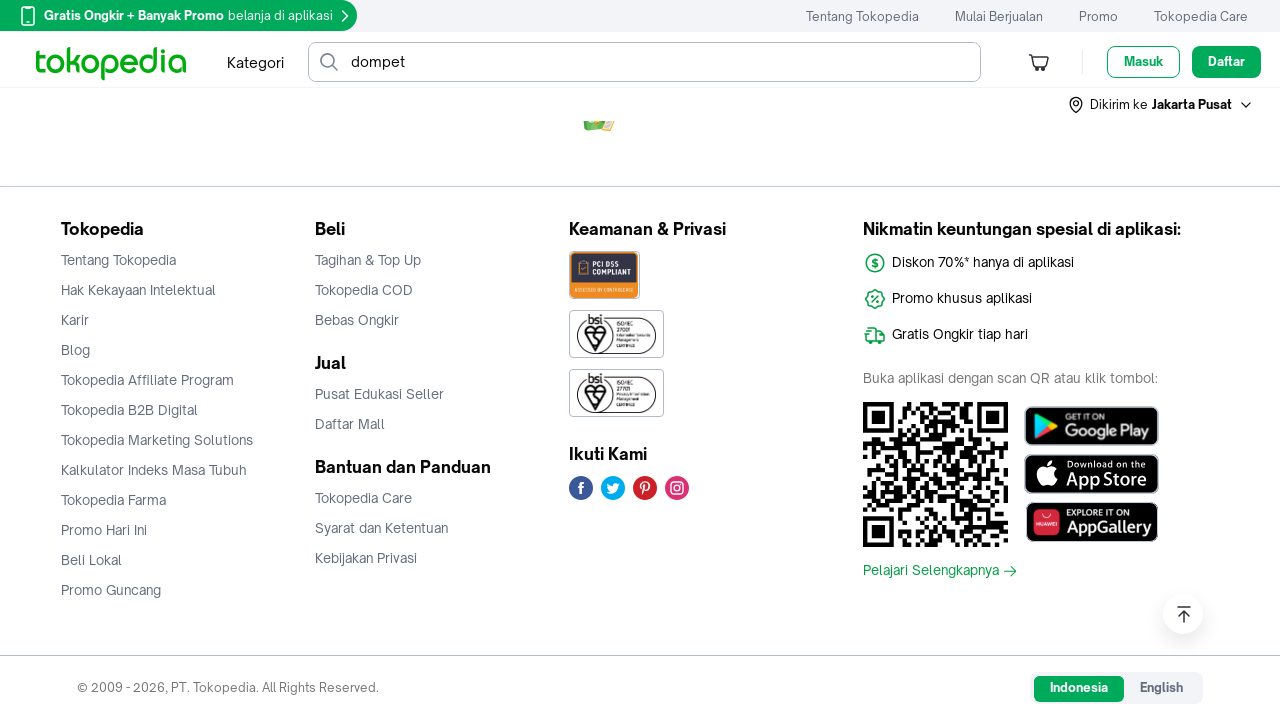